Tests a practice form by filling out personal information including name, email, gender, phone number, date of birth, subjects, hobbies, address, state and city fields

Starting URL: https://demoqa.com/automation-practice-form

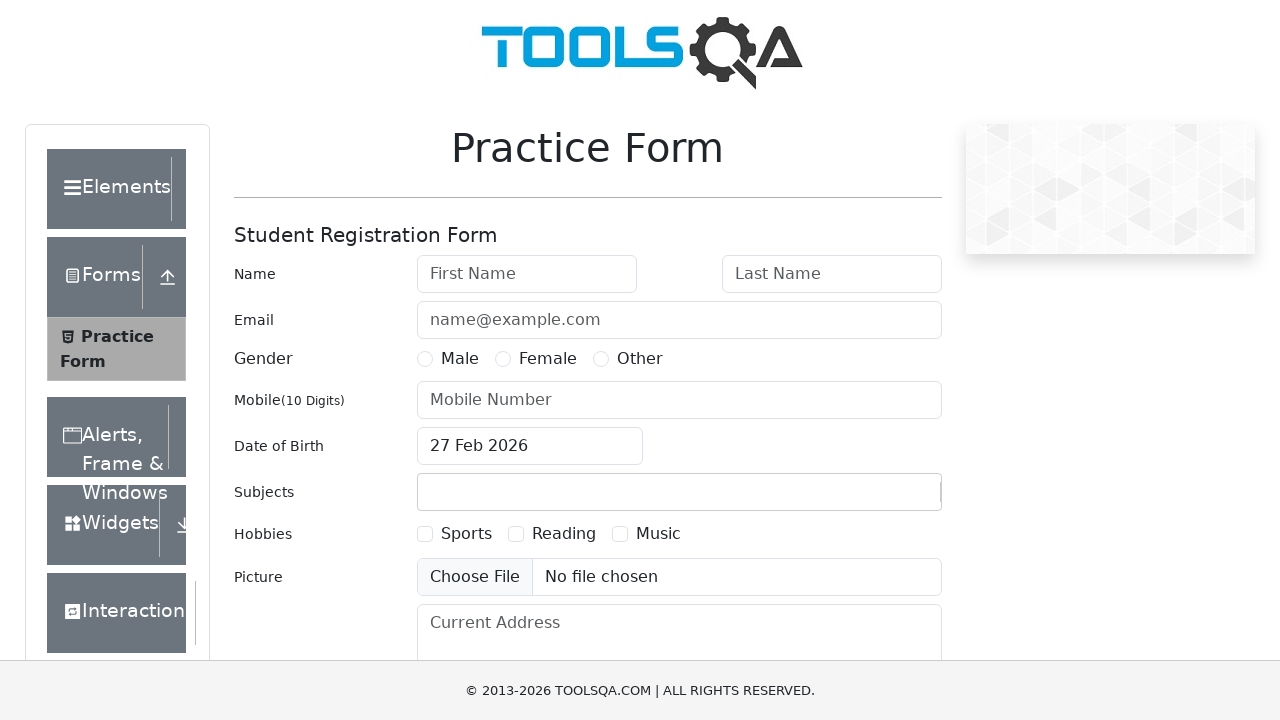

Set viewport size to 1920x1080
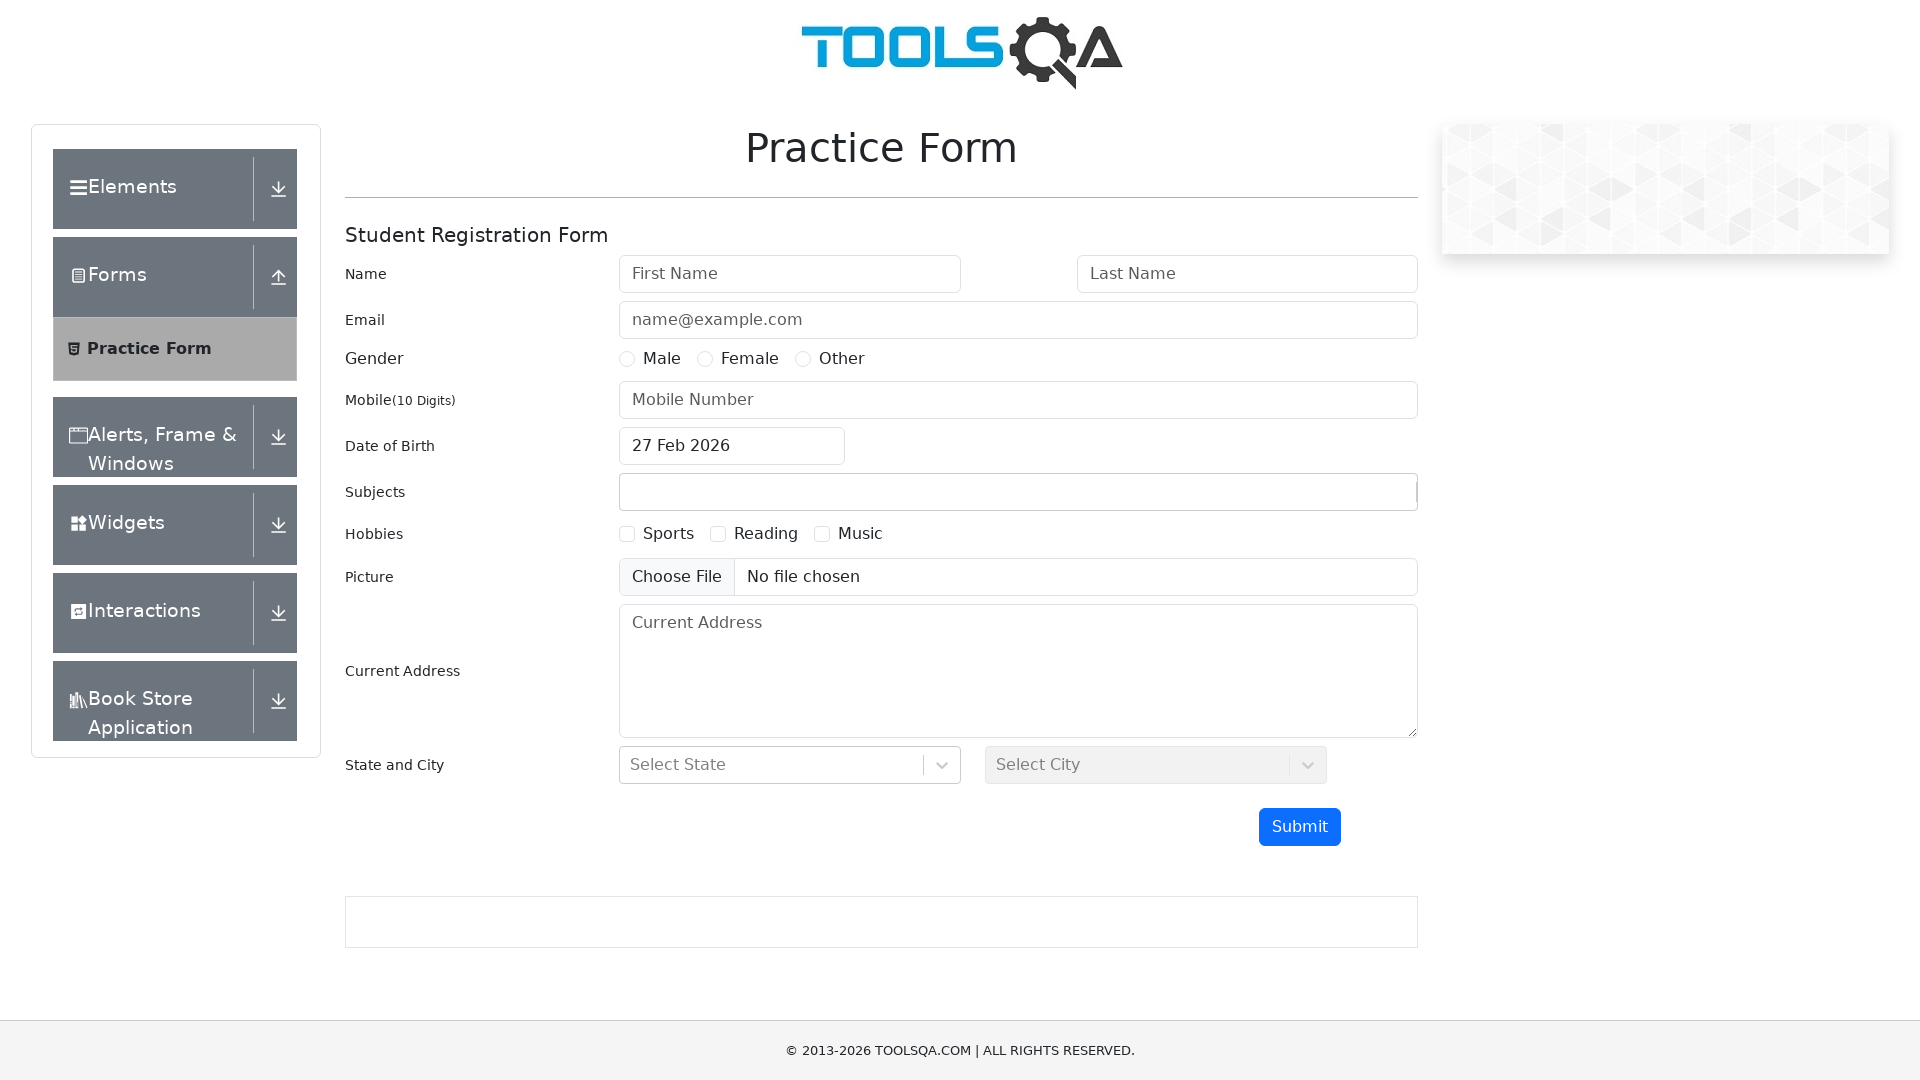

Filled First Name field with 'Mykola' on input[placeholder="First Name"]
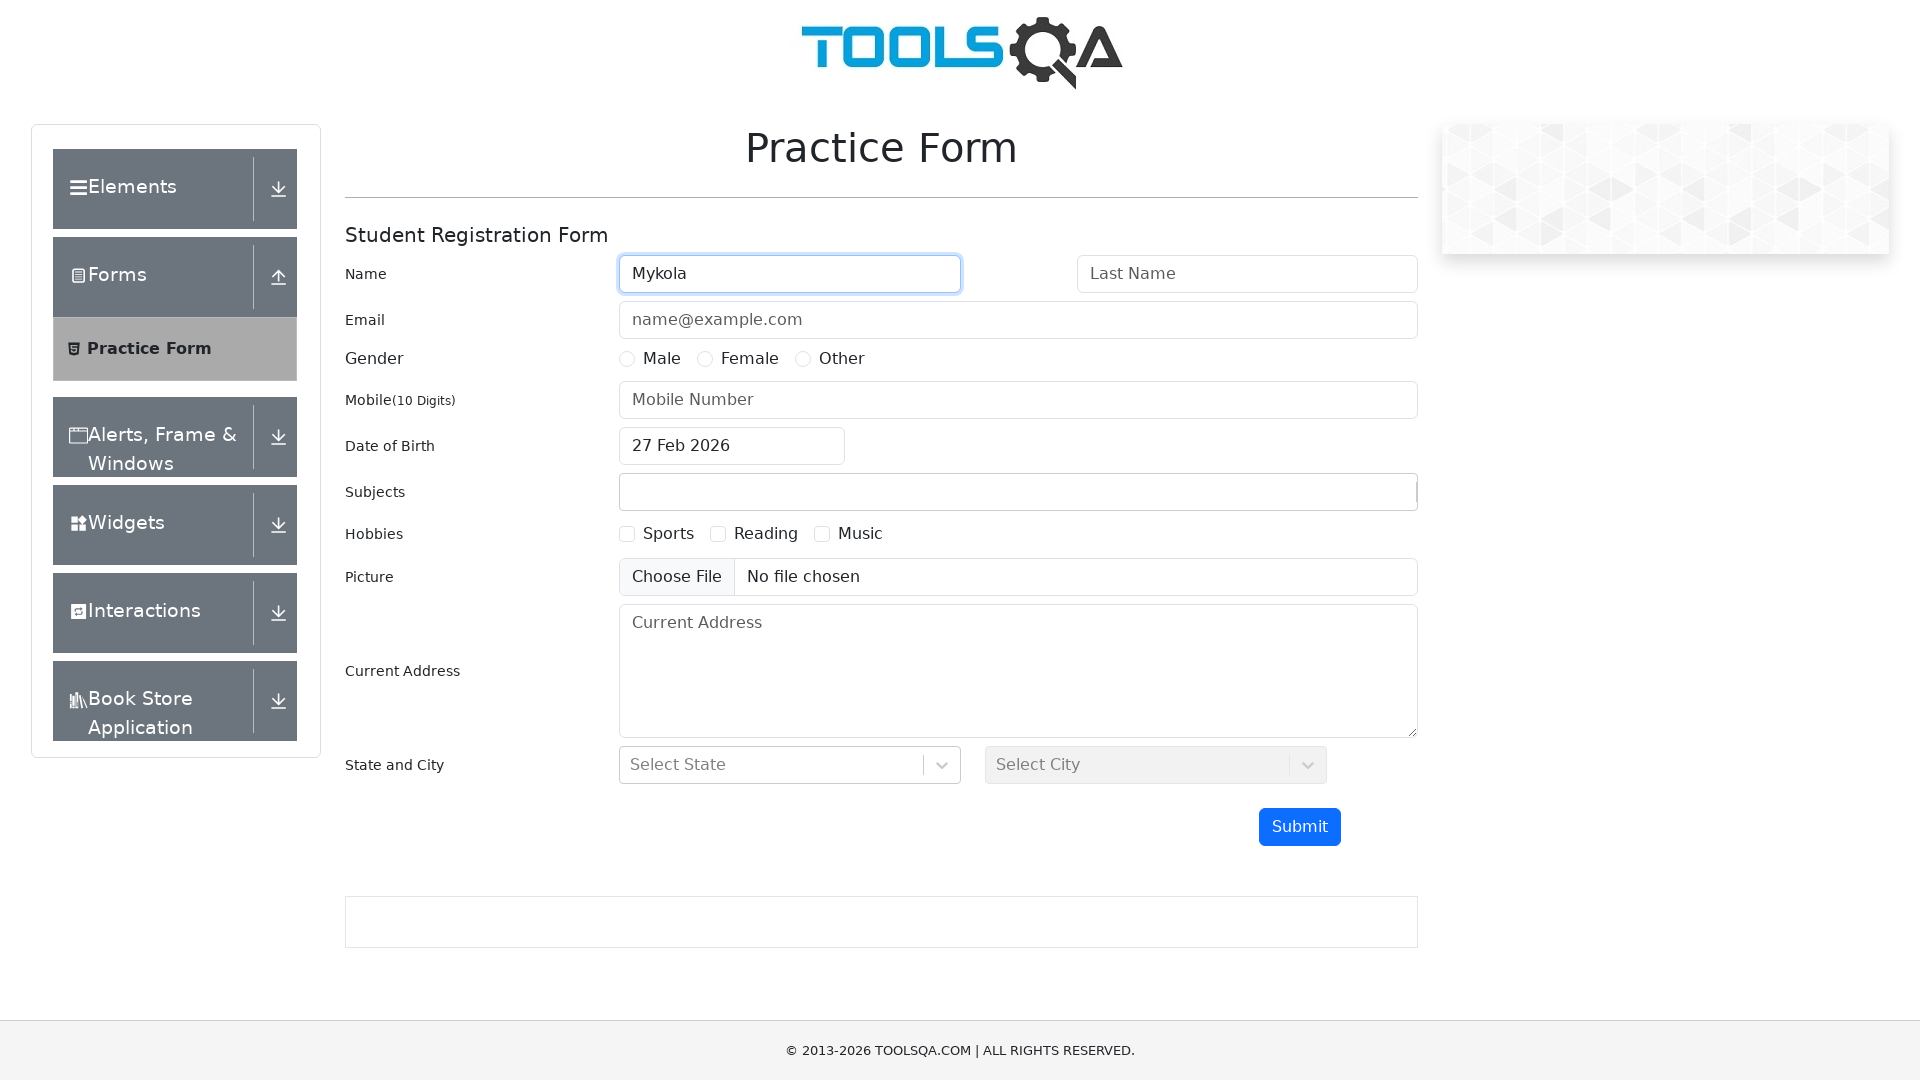

Filled Last Name field with 'Petrov' on input[placeholder="Last Name"]
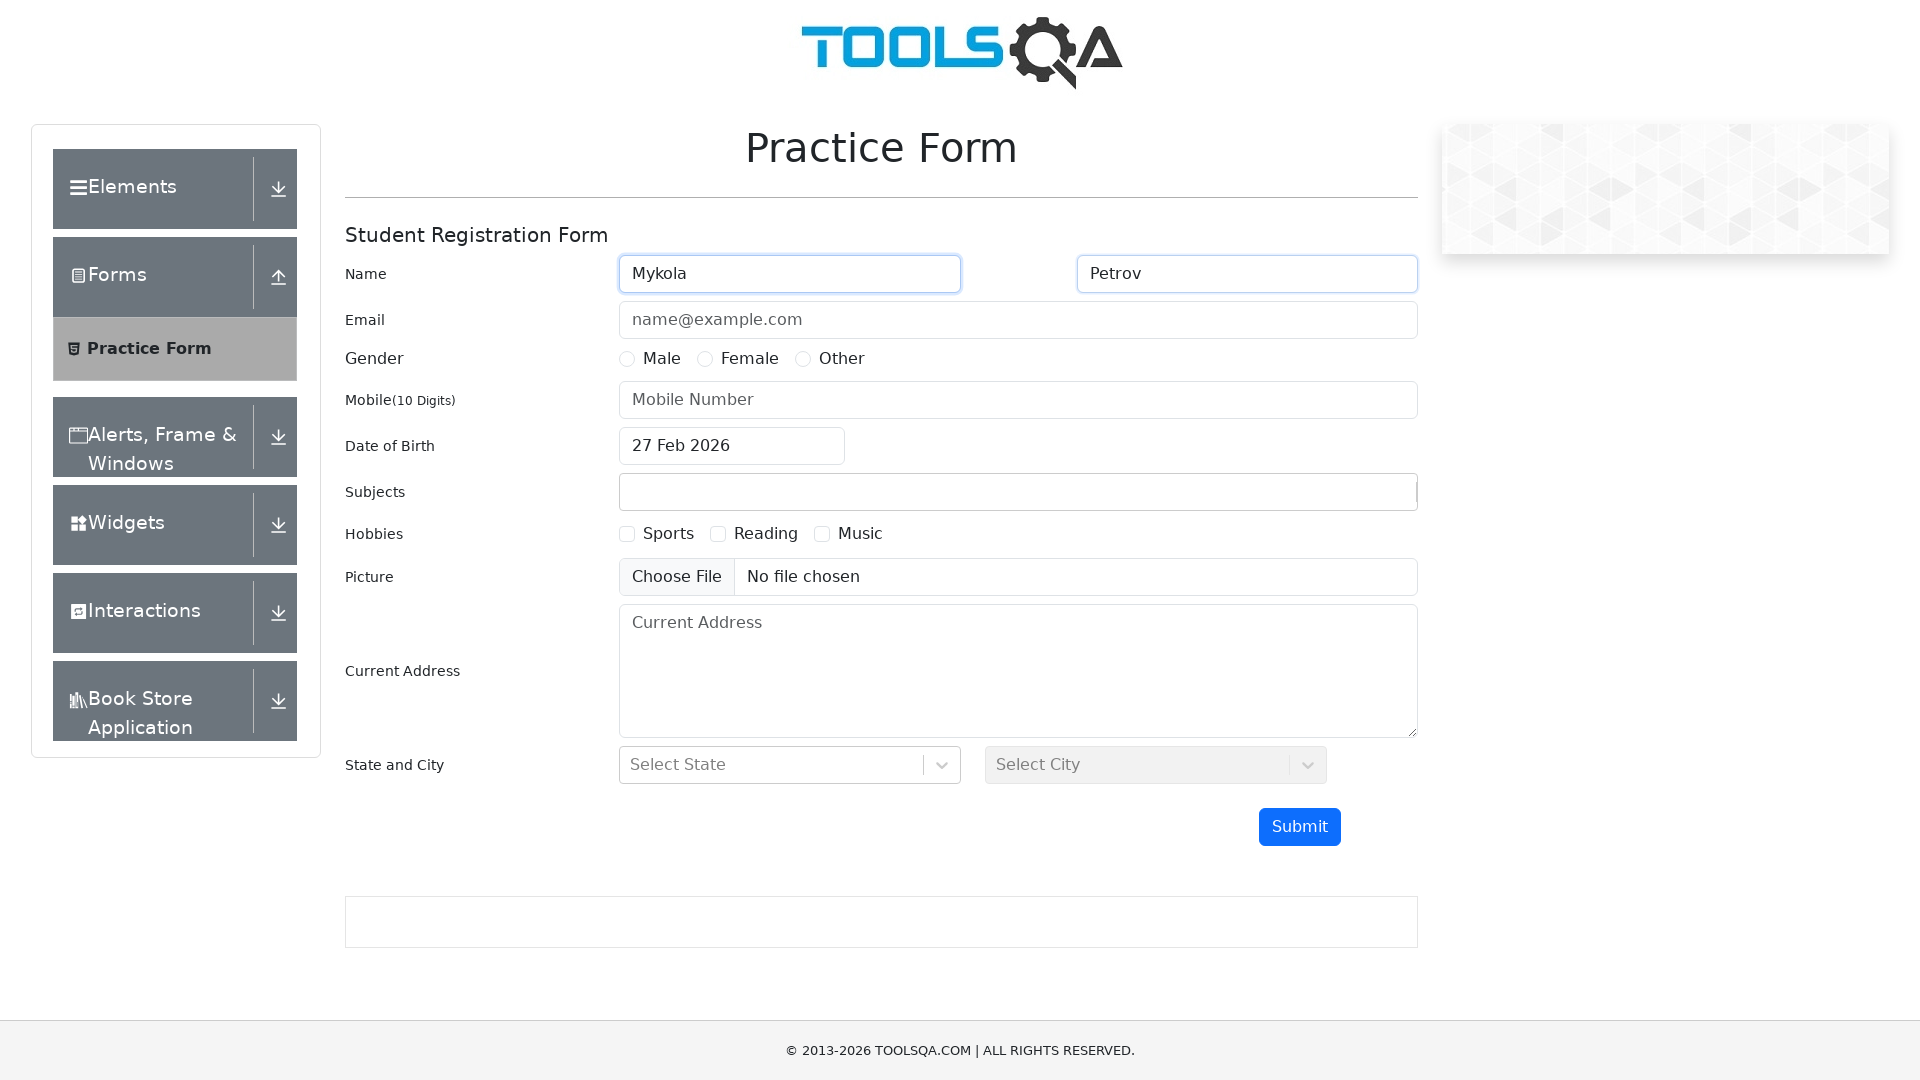

Filled Email field with 'example@gmail.com' on input[placeholder="name@example.com"]
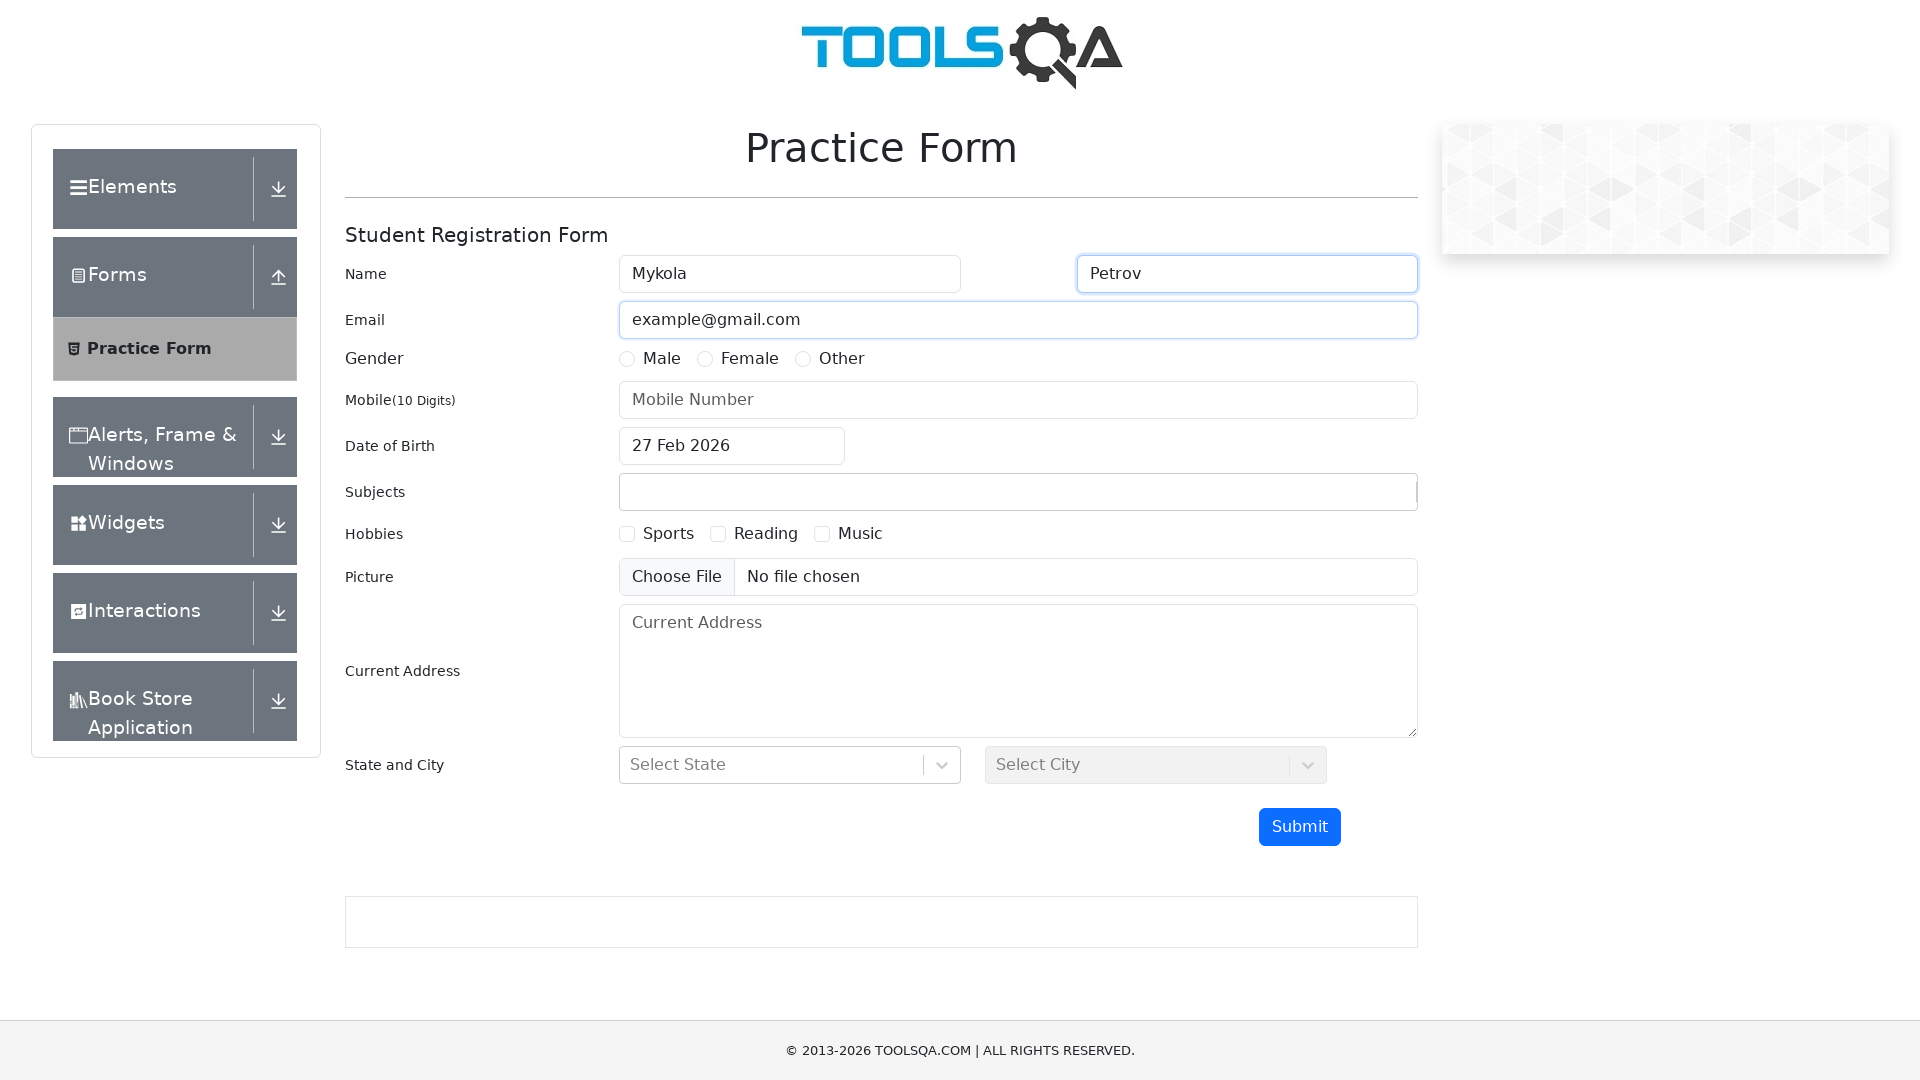

Selected Male gender option at (662, 359) on label[for="gender-radio-1"]
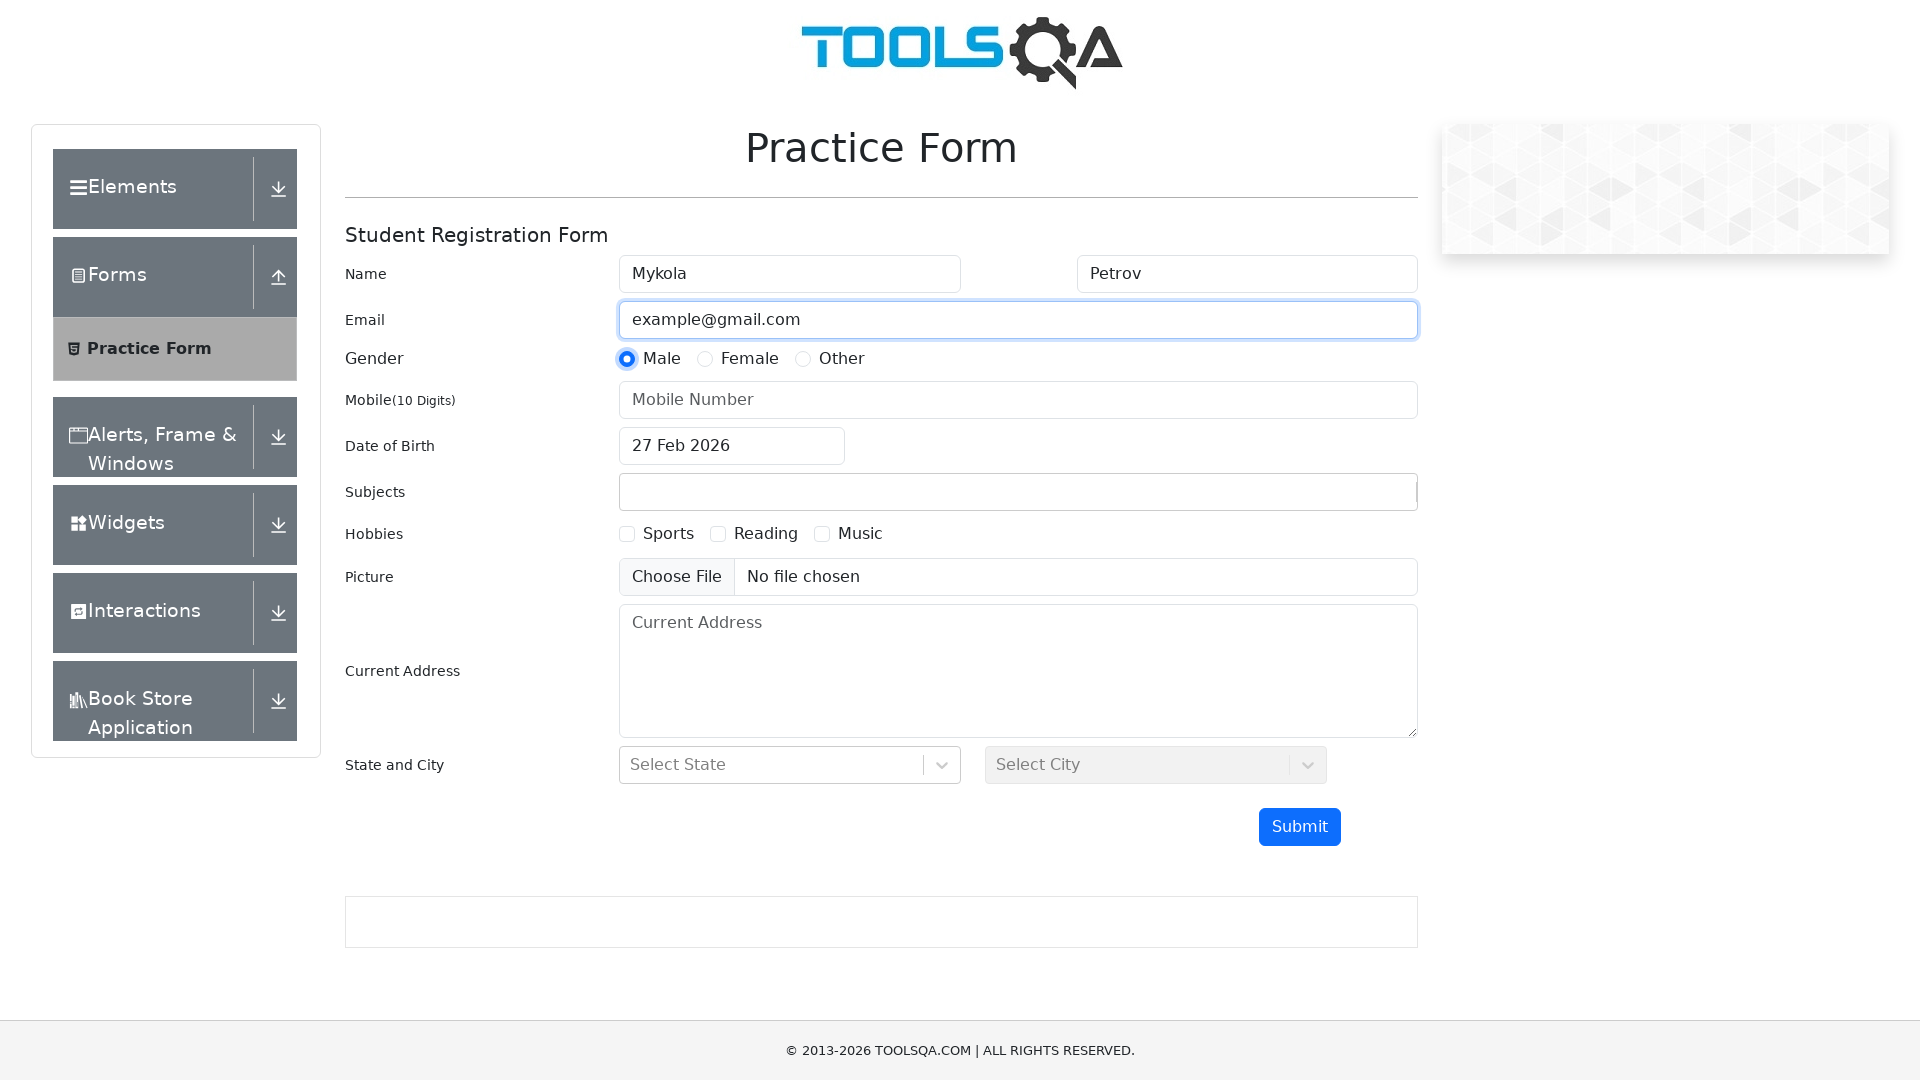

Filled Phone number field with '0661324657' on input#userNumber
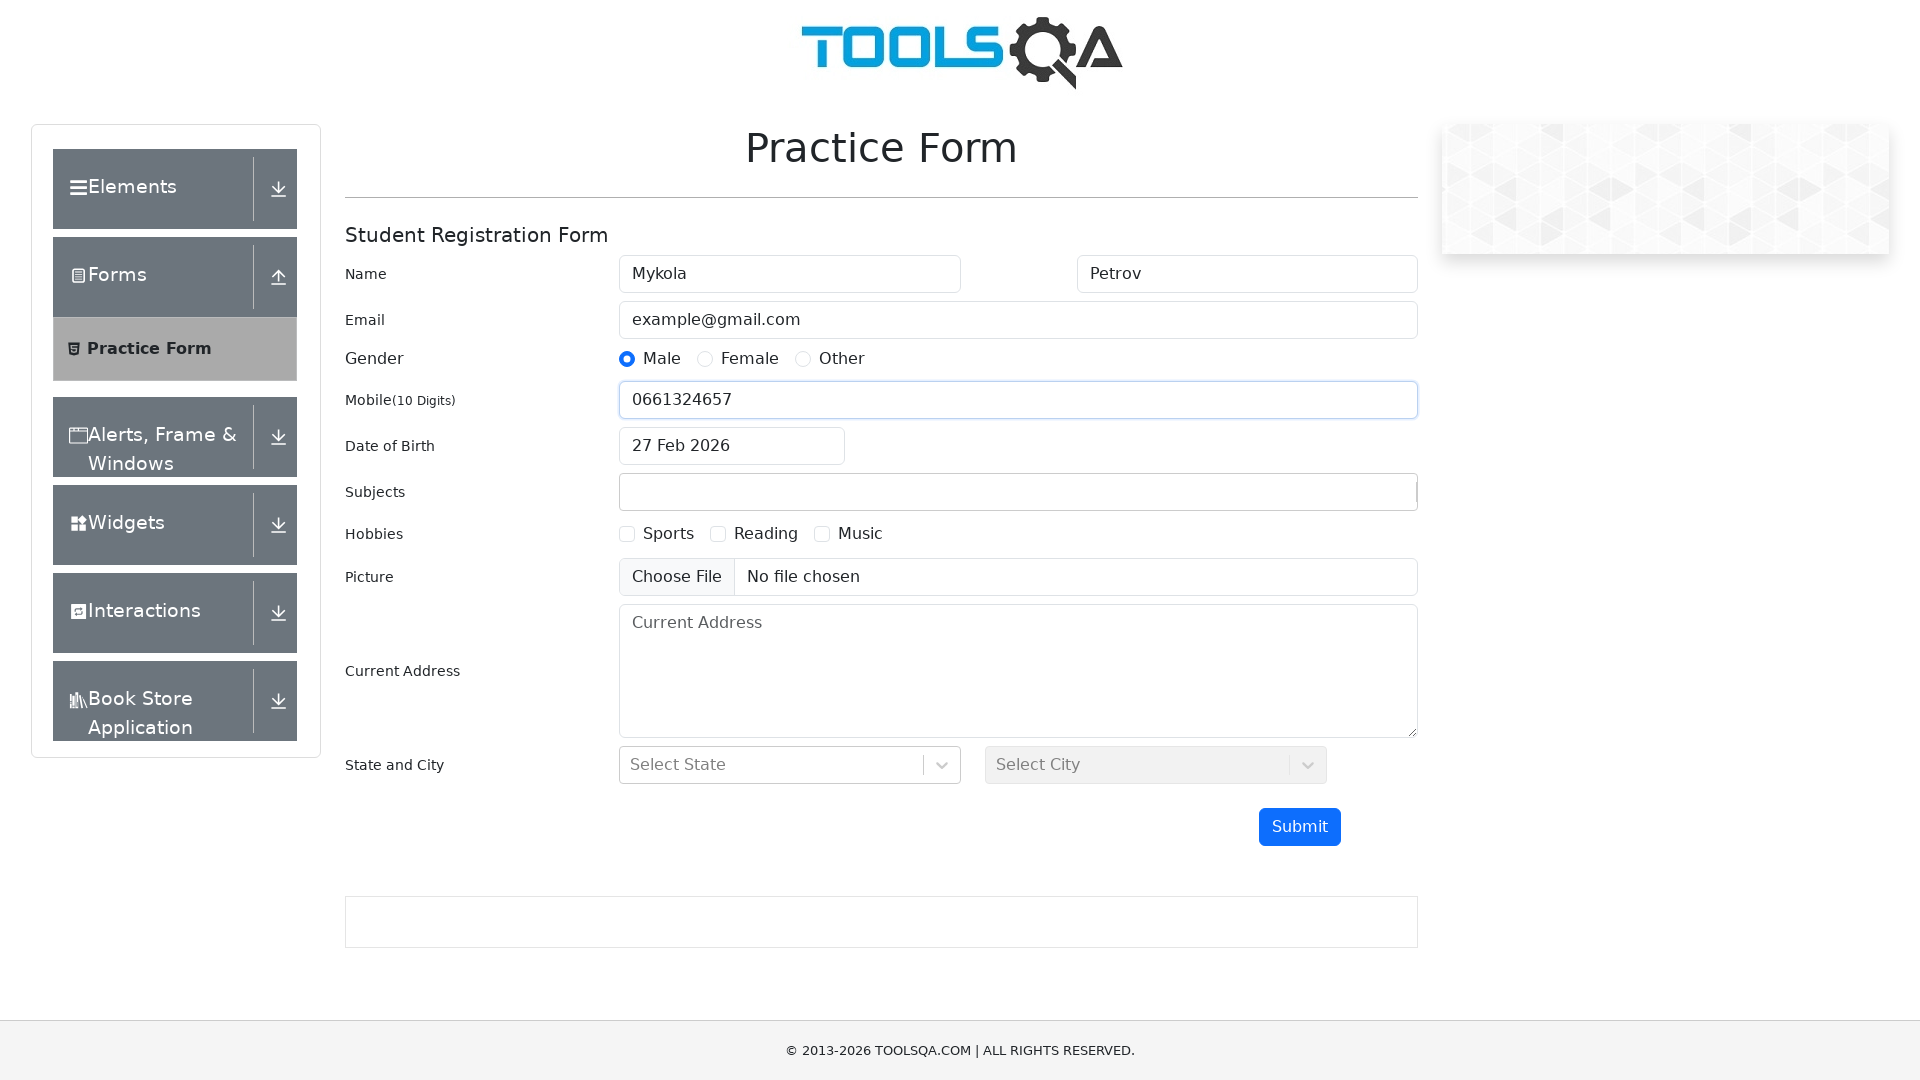

Clicked Date of Birth input field at (732, 446) on #dateOfBirthInput
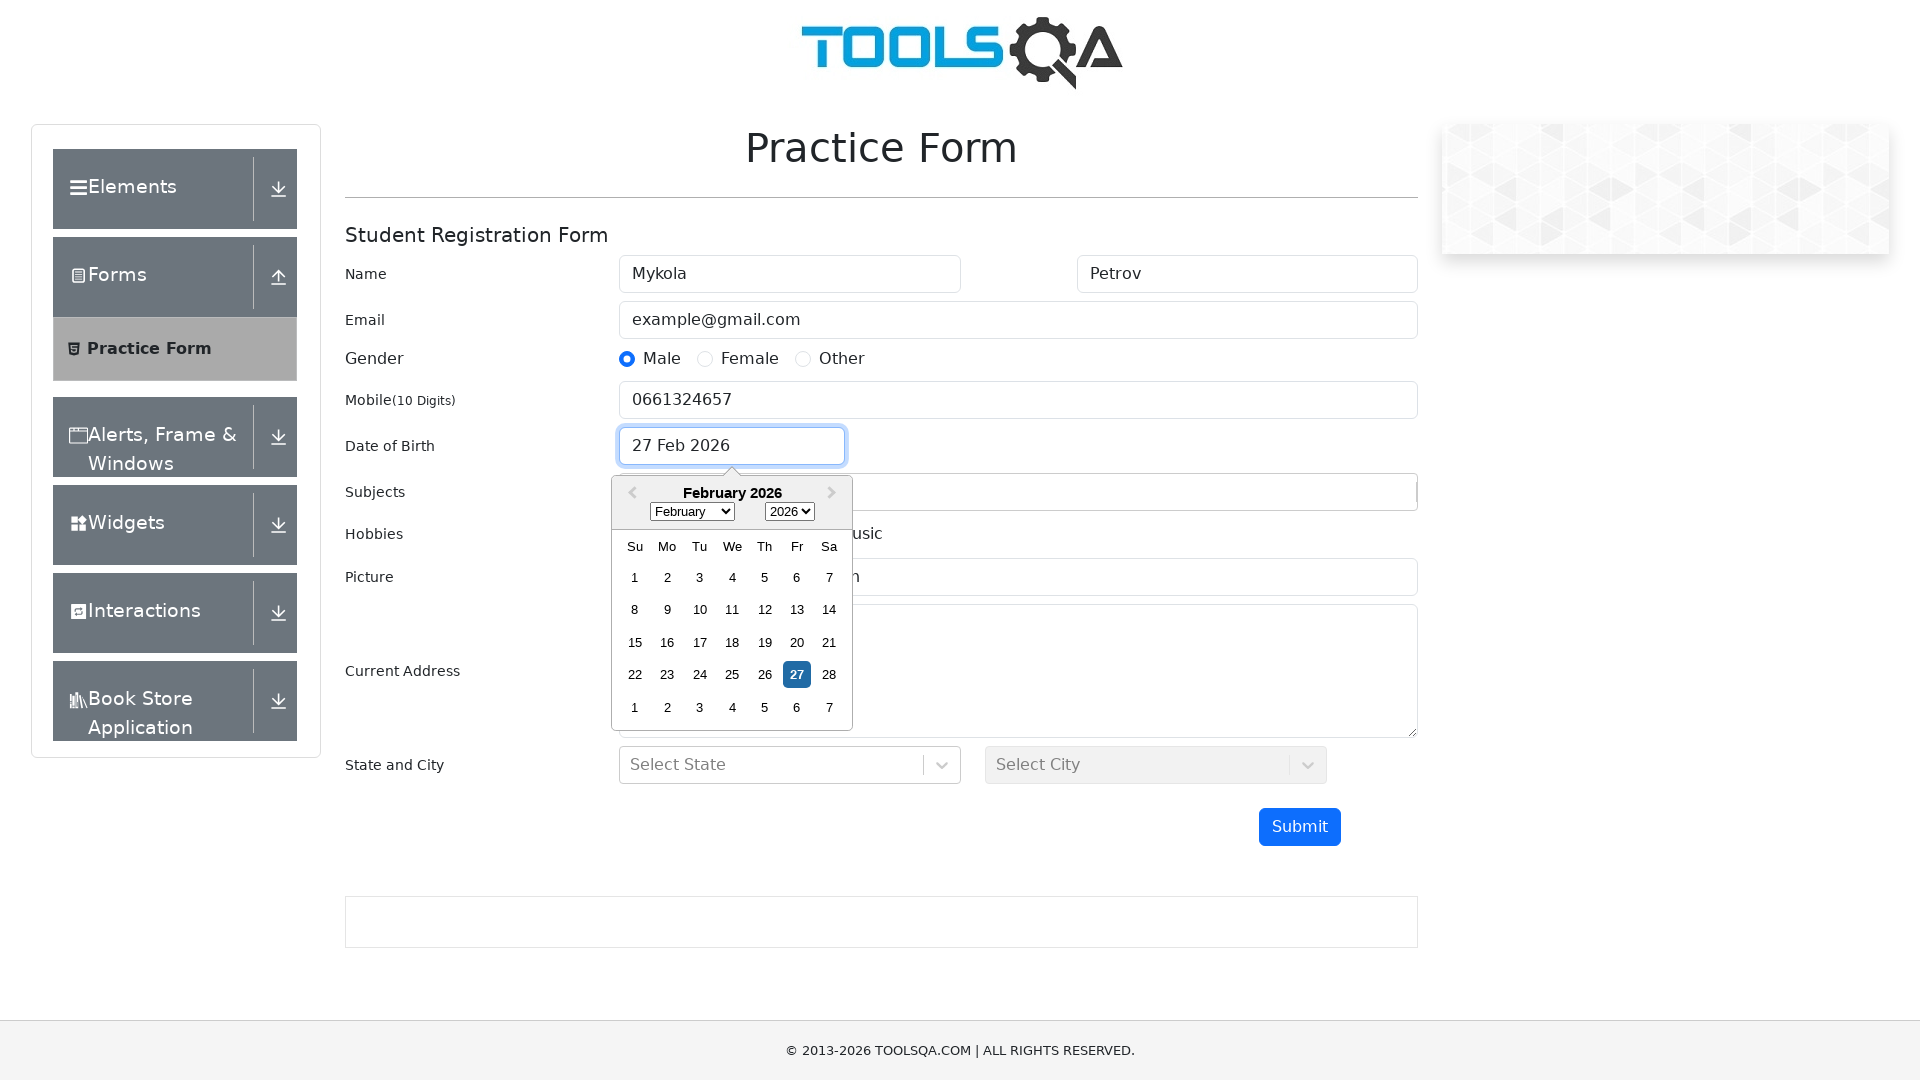

Selected June from month dropdown on select.react-datepicker__month-select
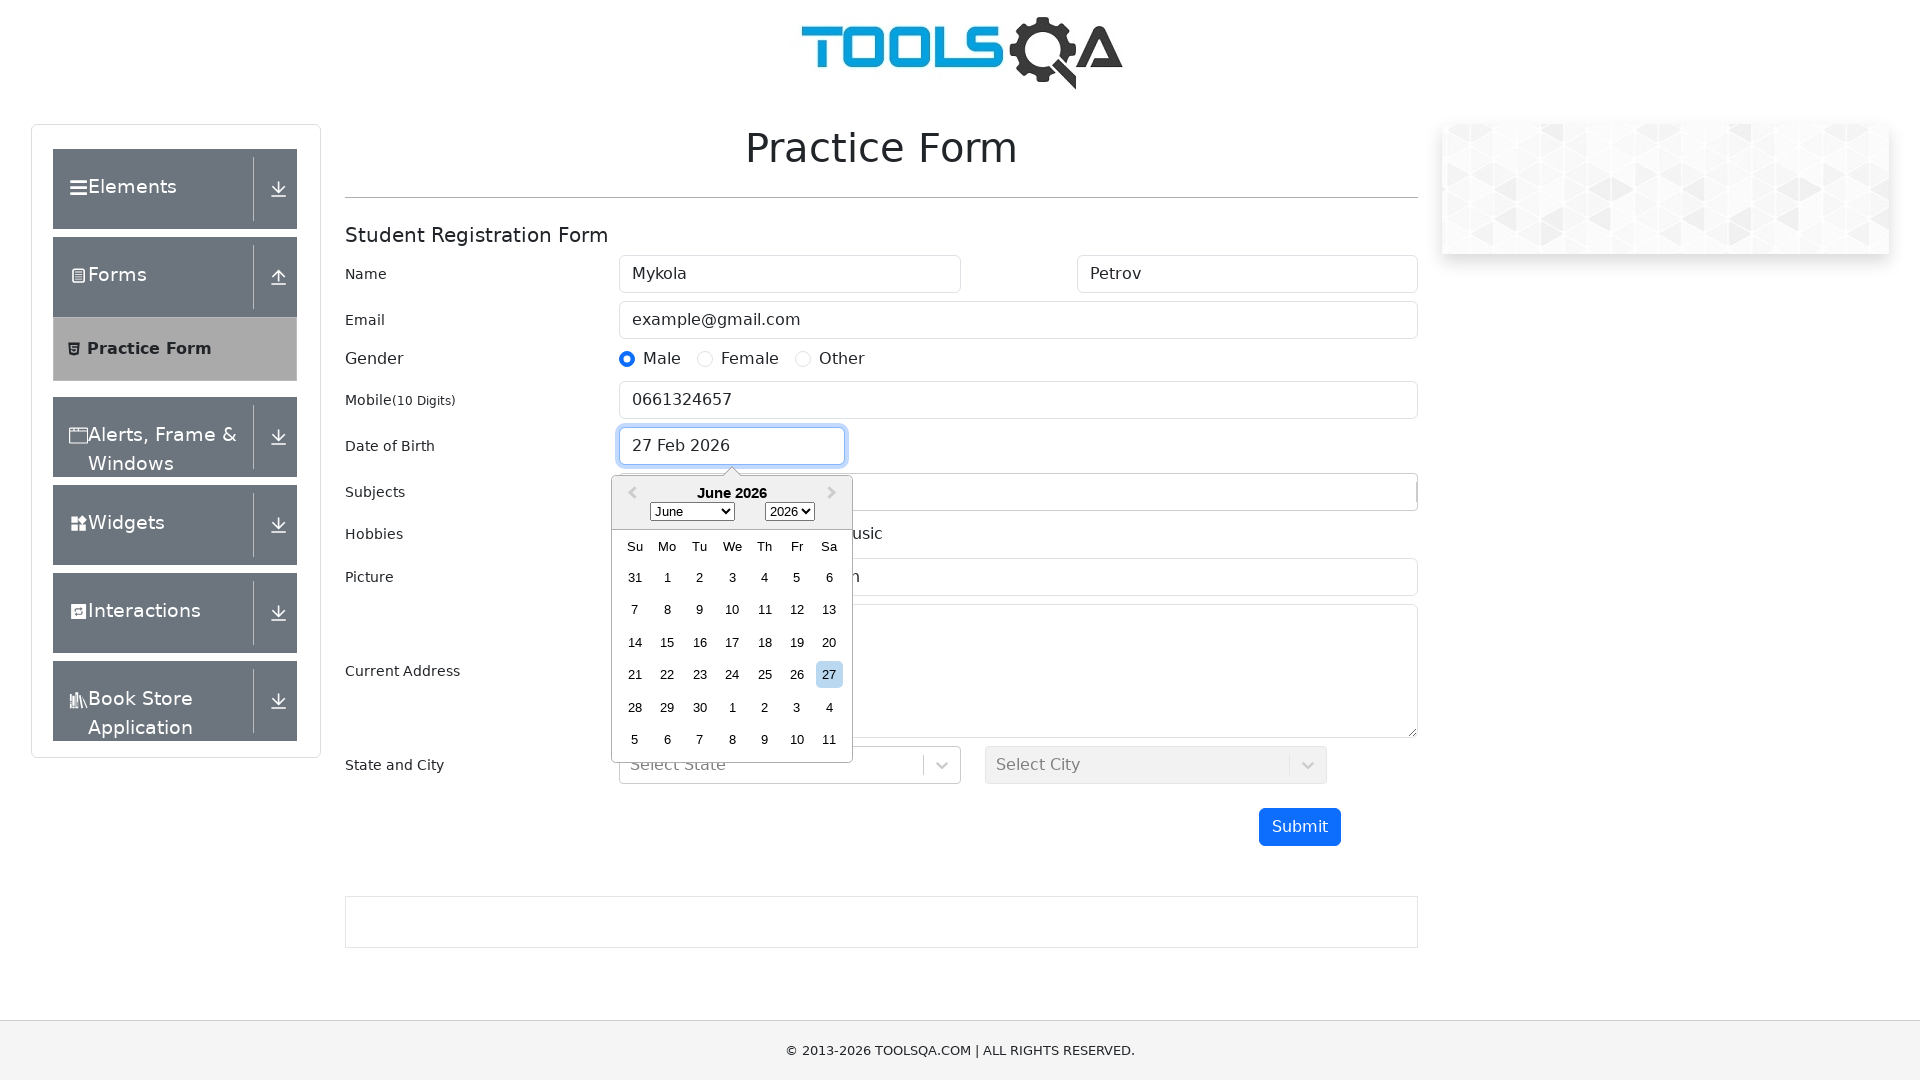

Selected day 15 from date picker at (667, 642) on div.react-datepicker__day--015:not(.react-datepicker__day--outside-month)
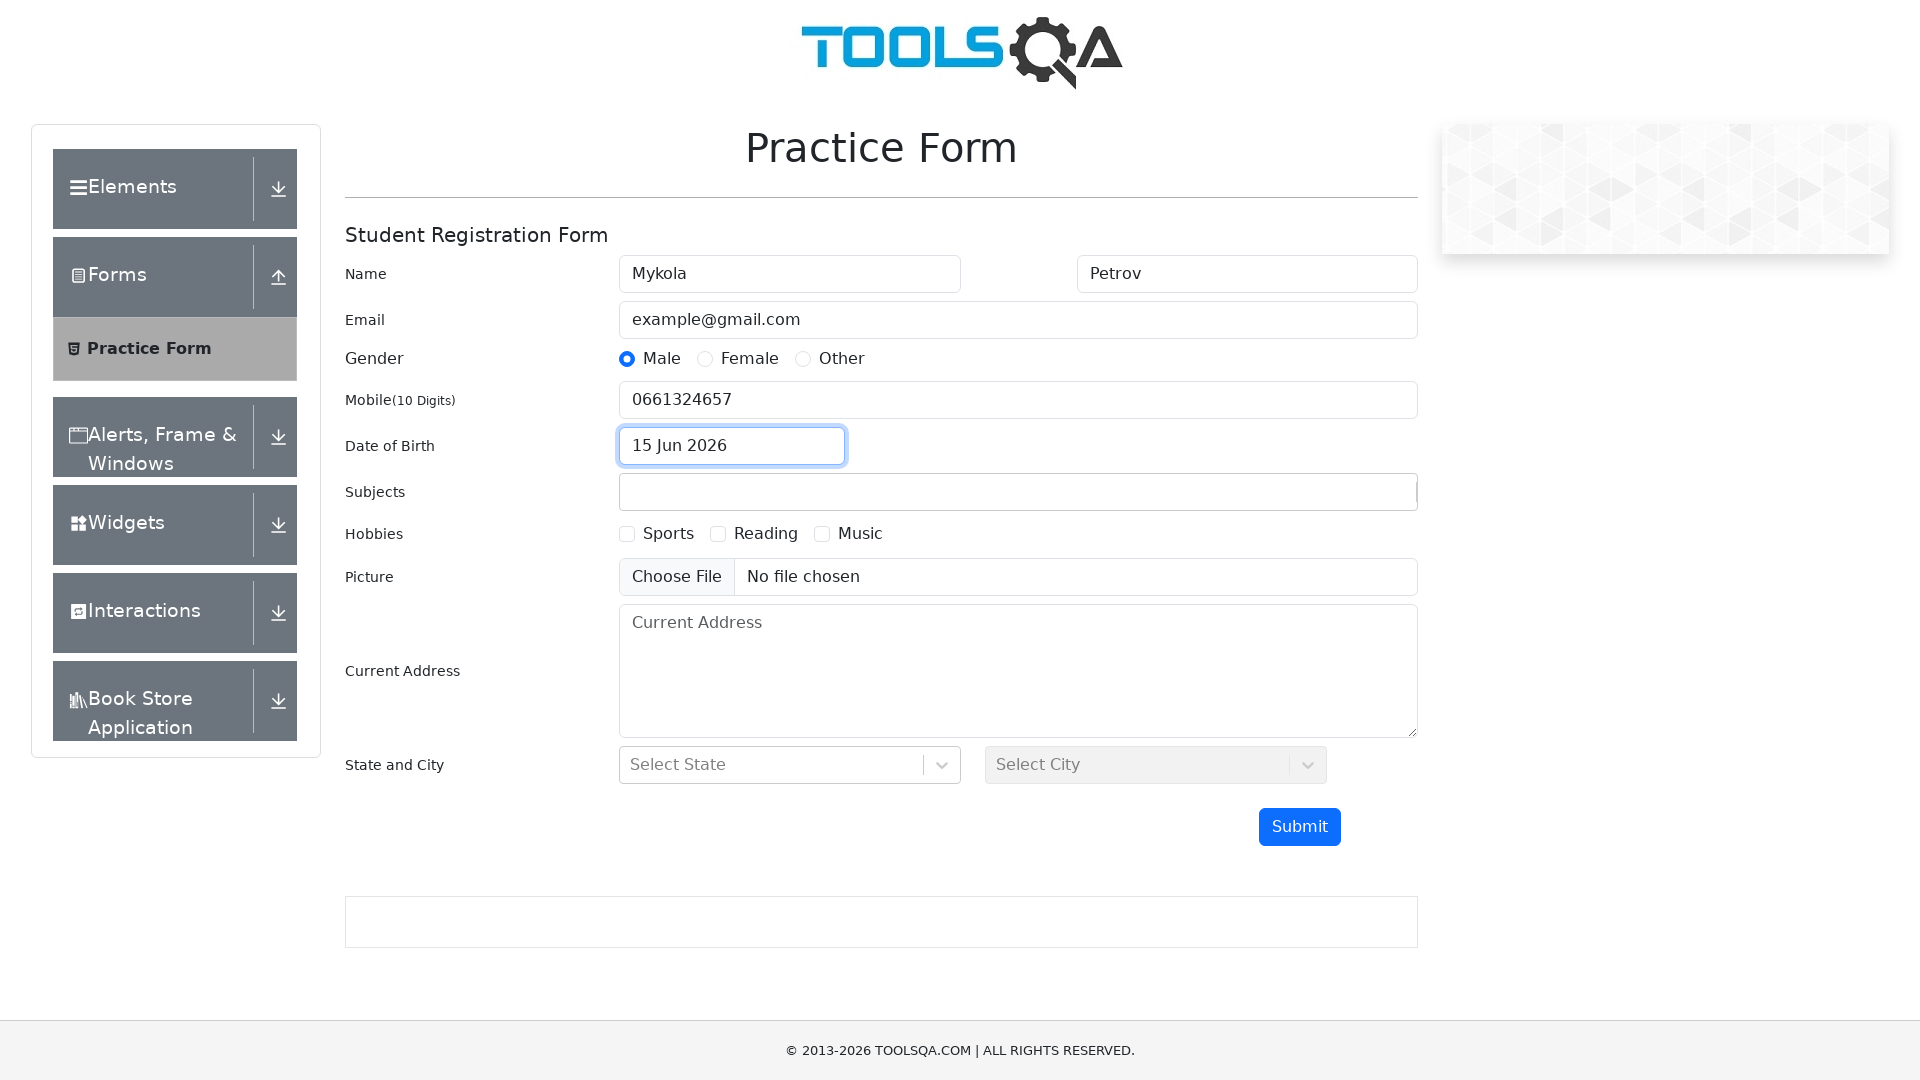

Typed 'English' in Subjects input field on #subjectsInput
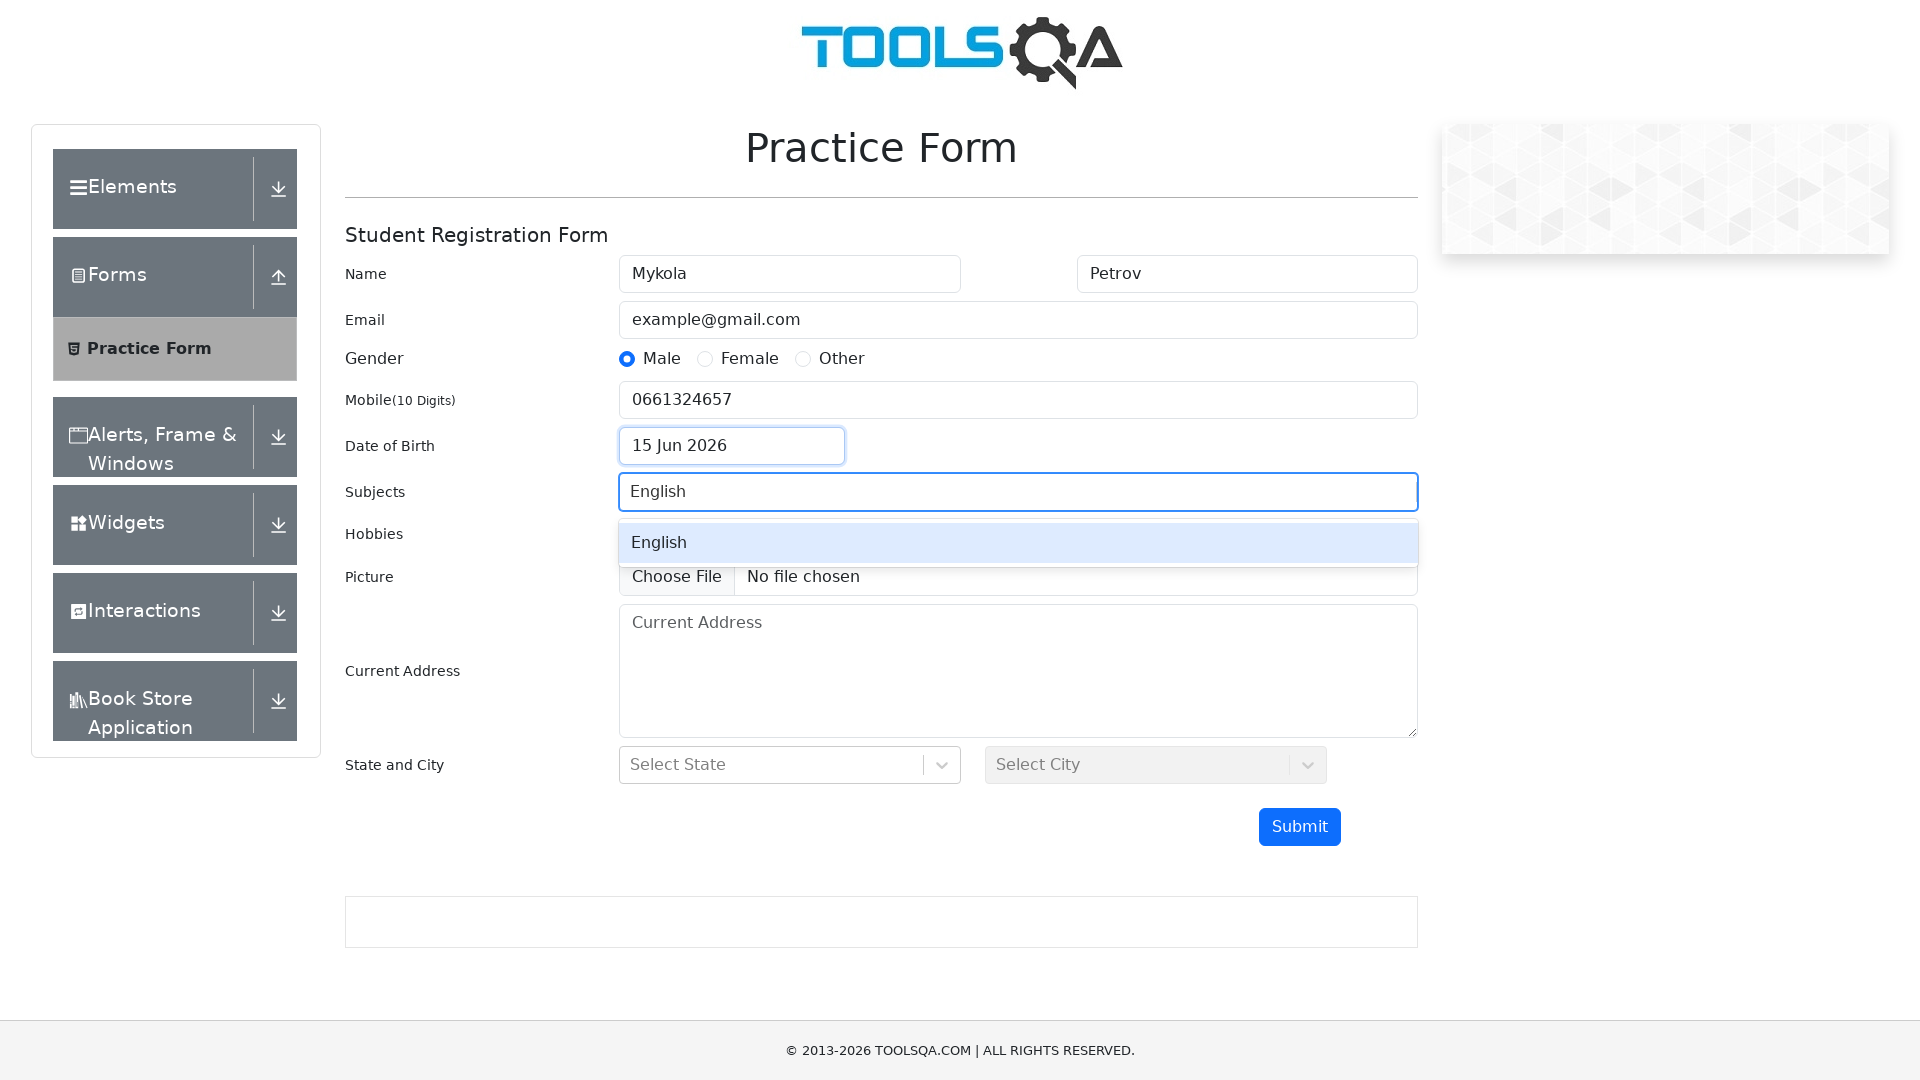

Pressed ArrowDown key to navigate dropdown
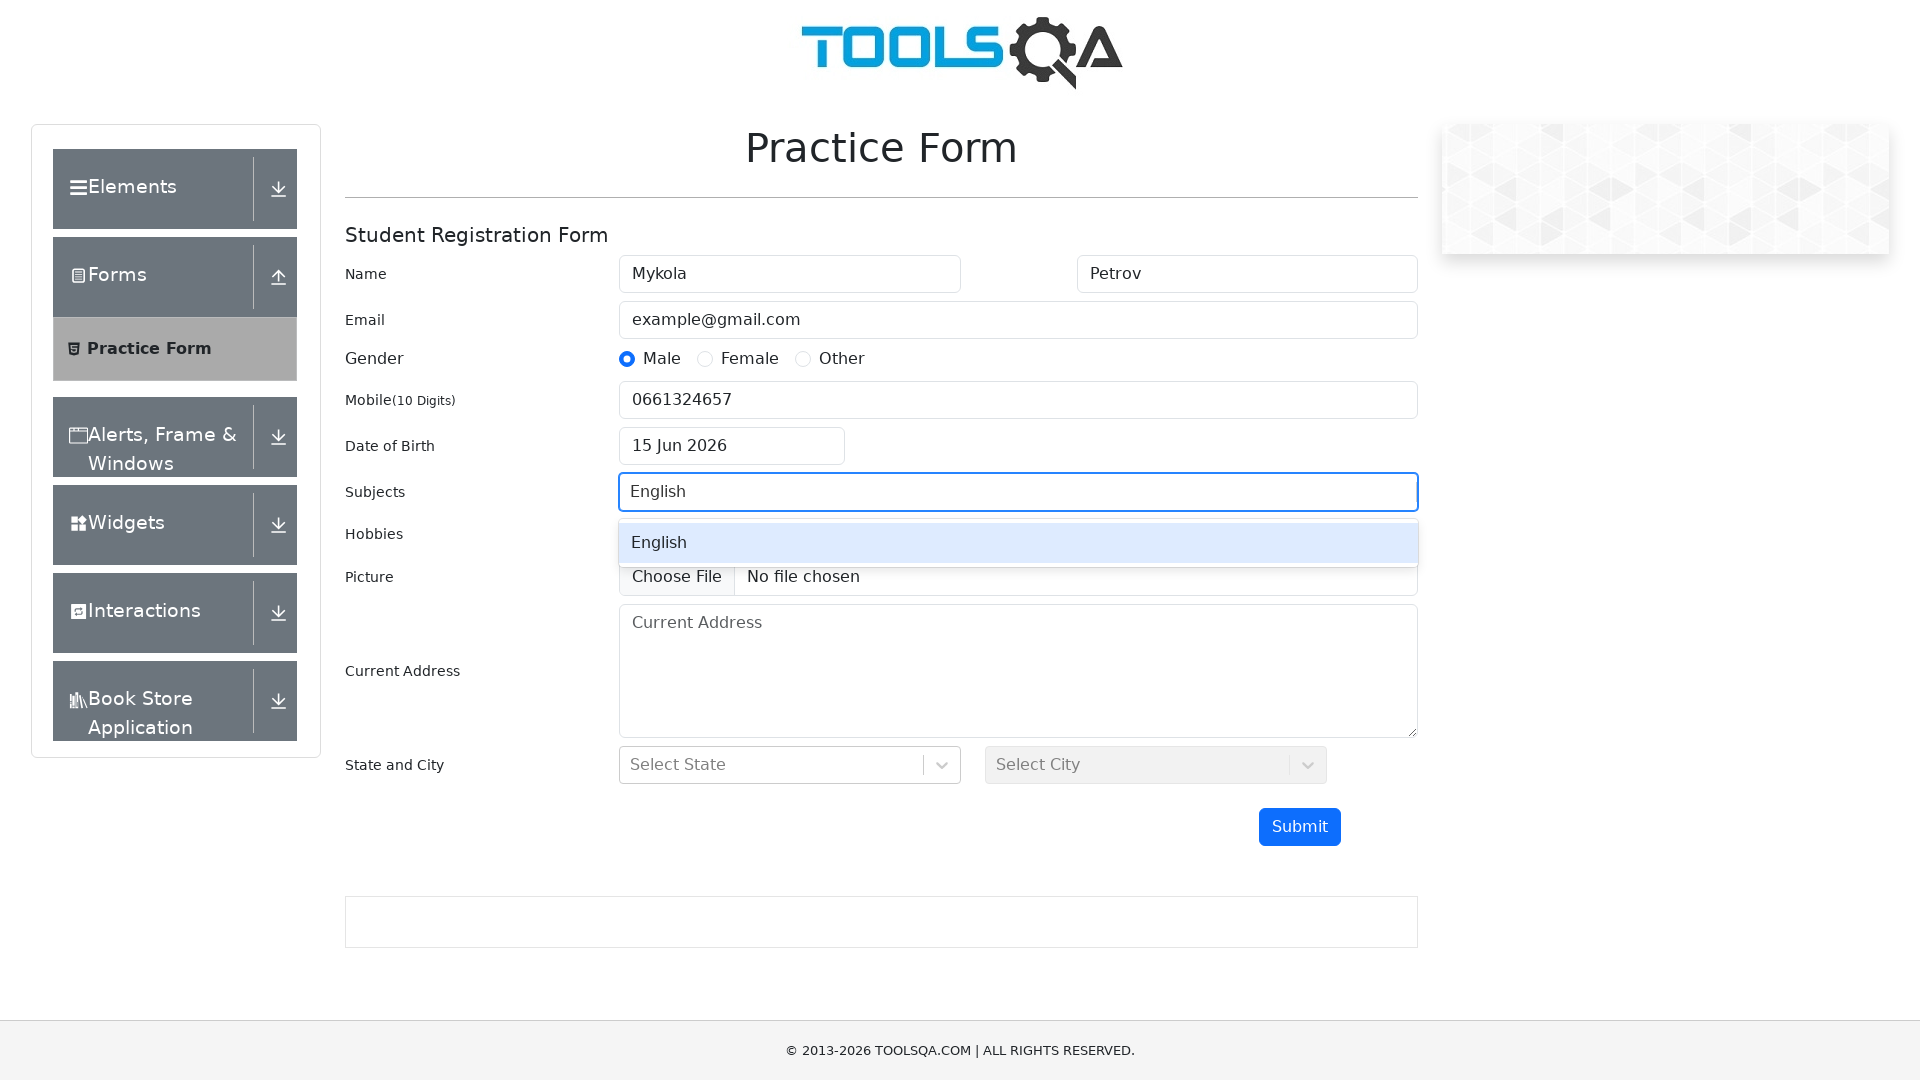

Pressed Enter to select English subject
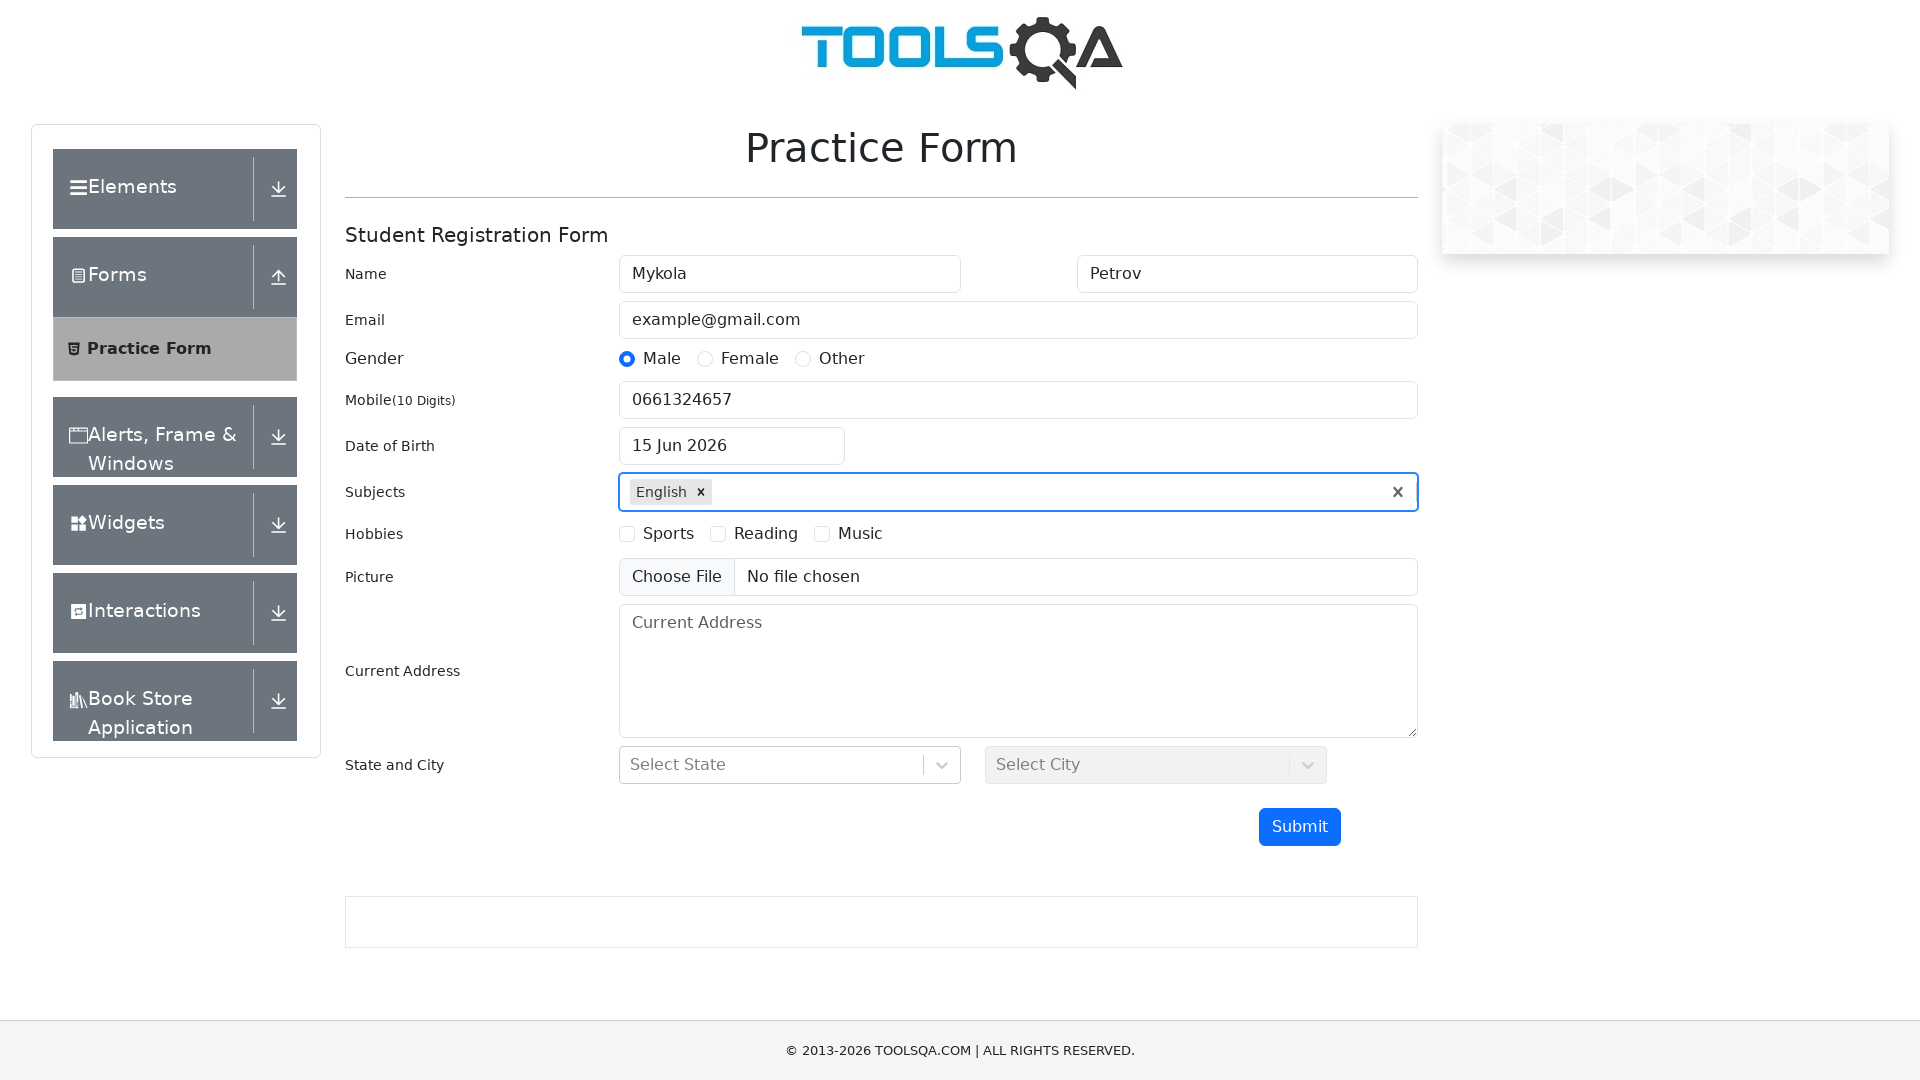

Selected Sports checkbox from Hobbies at (669, 534) on label[for="hobbies-checkbox-1"]
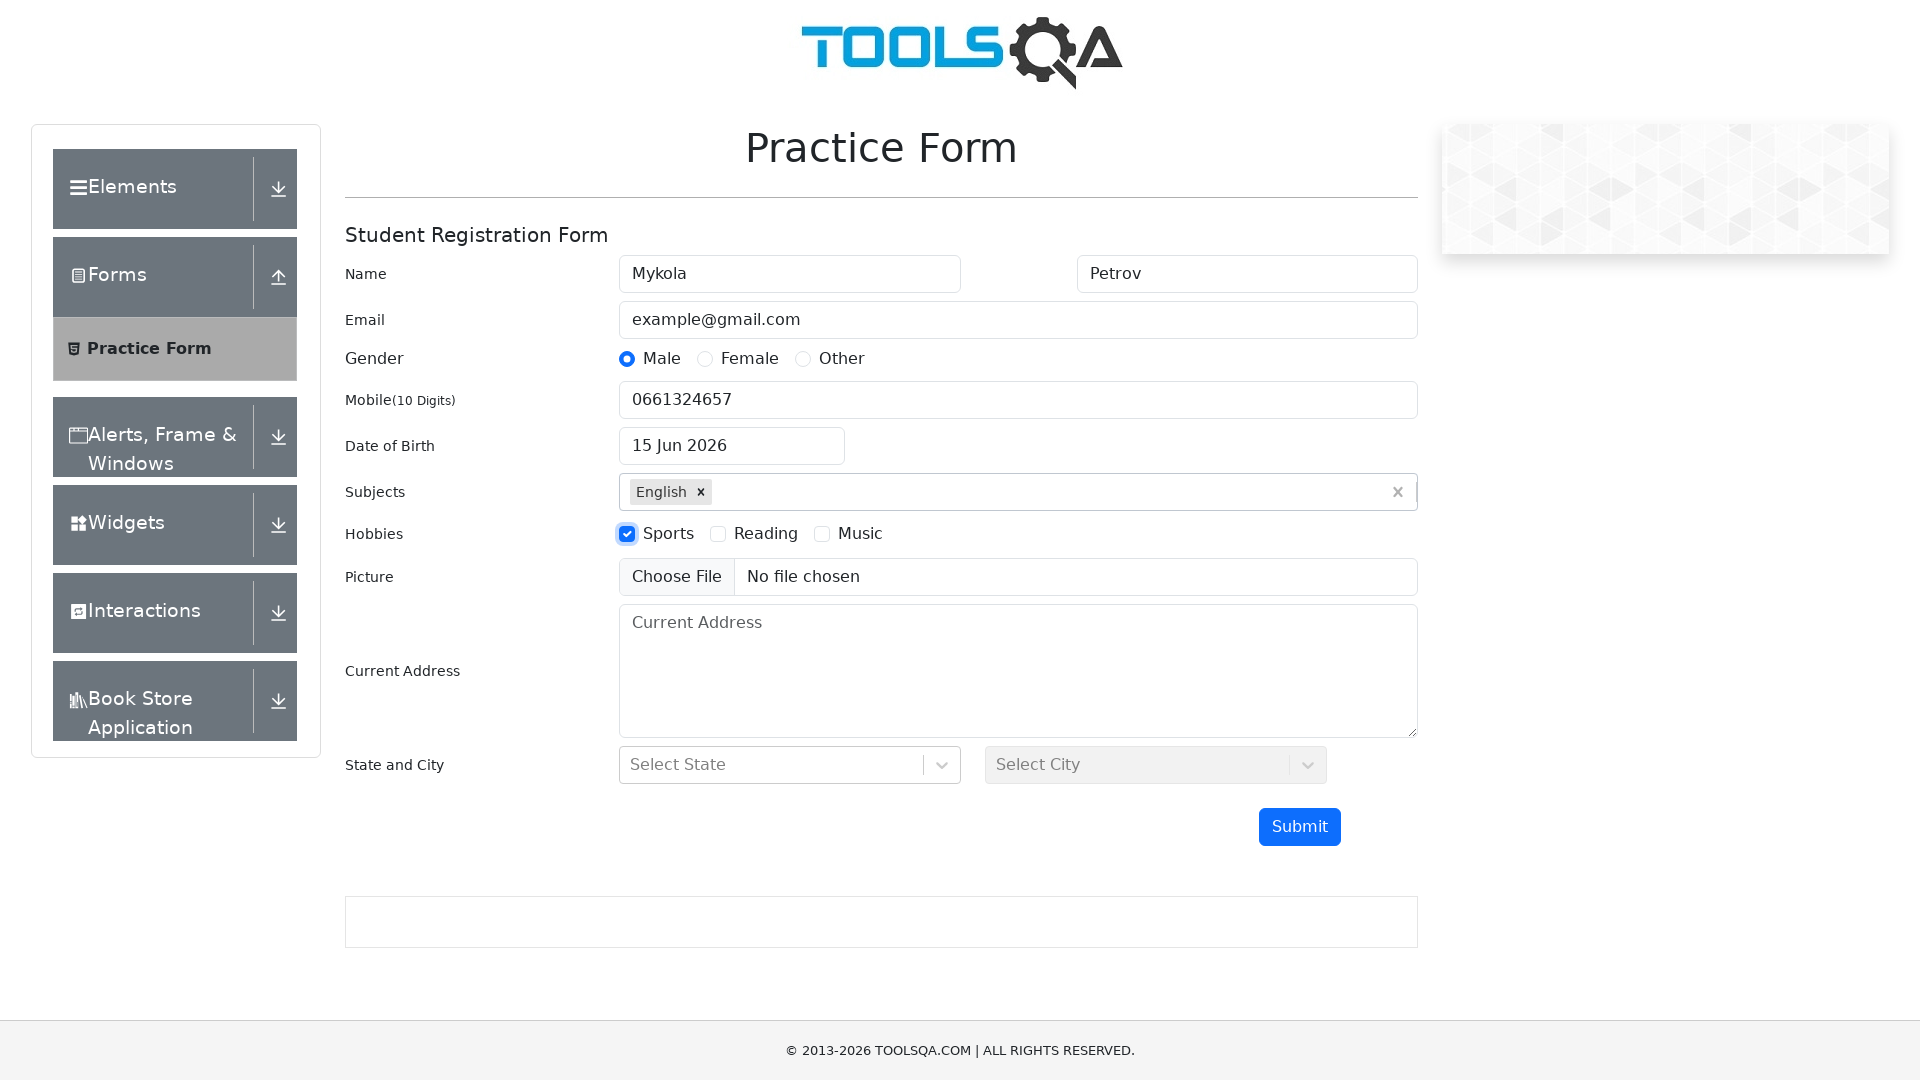

Filled Current Address field with '56 Breakspears Rd, London SE4 1UL, UK' on textarea[placeholder="Current Address"]
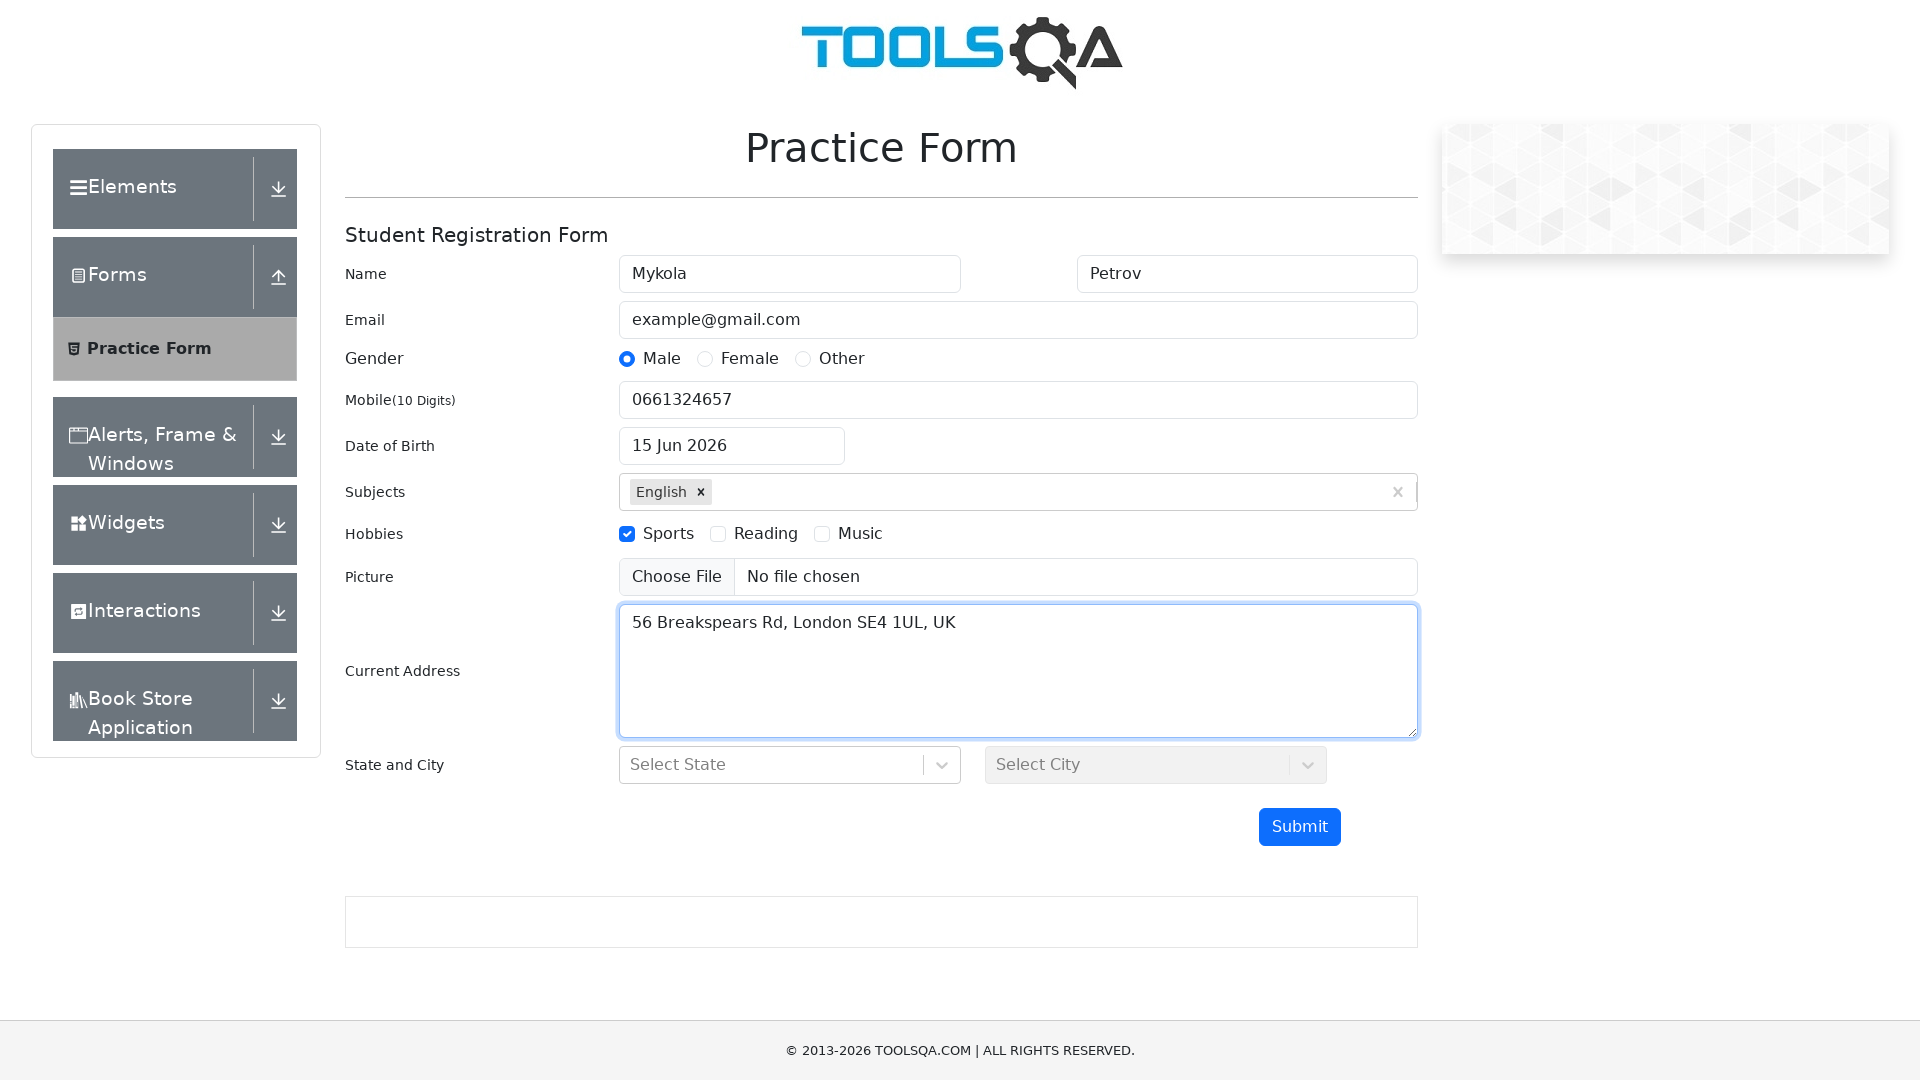

Typed 'NCR' in State selection field on #react-select-3-input
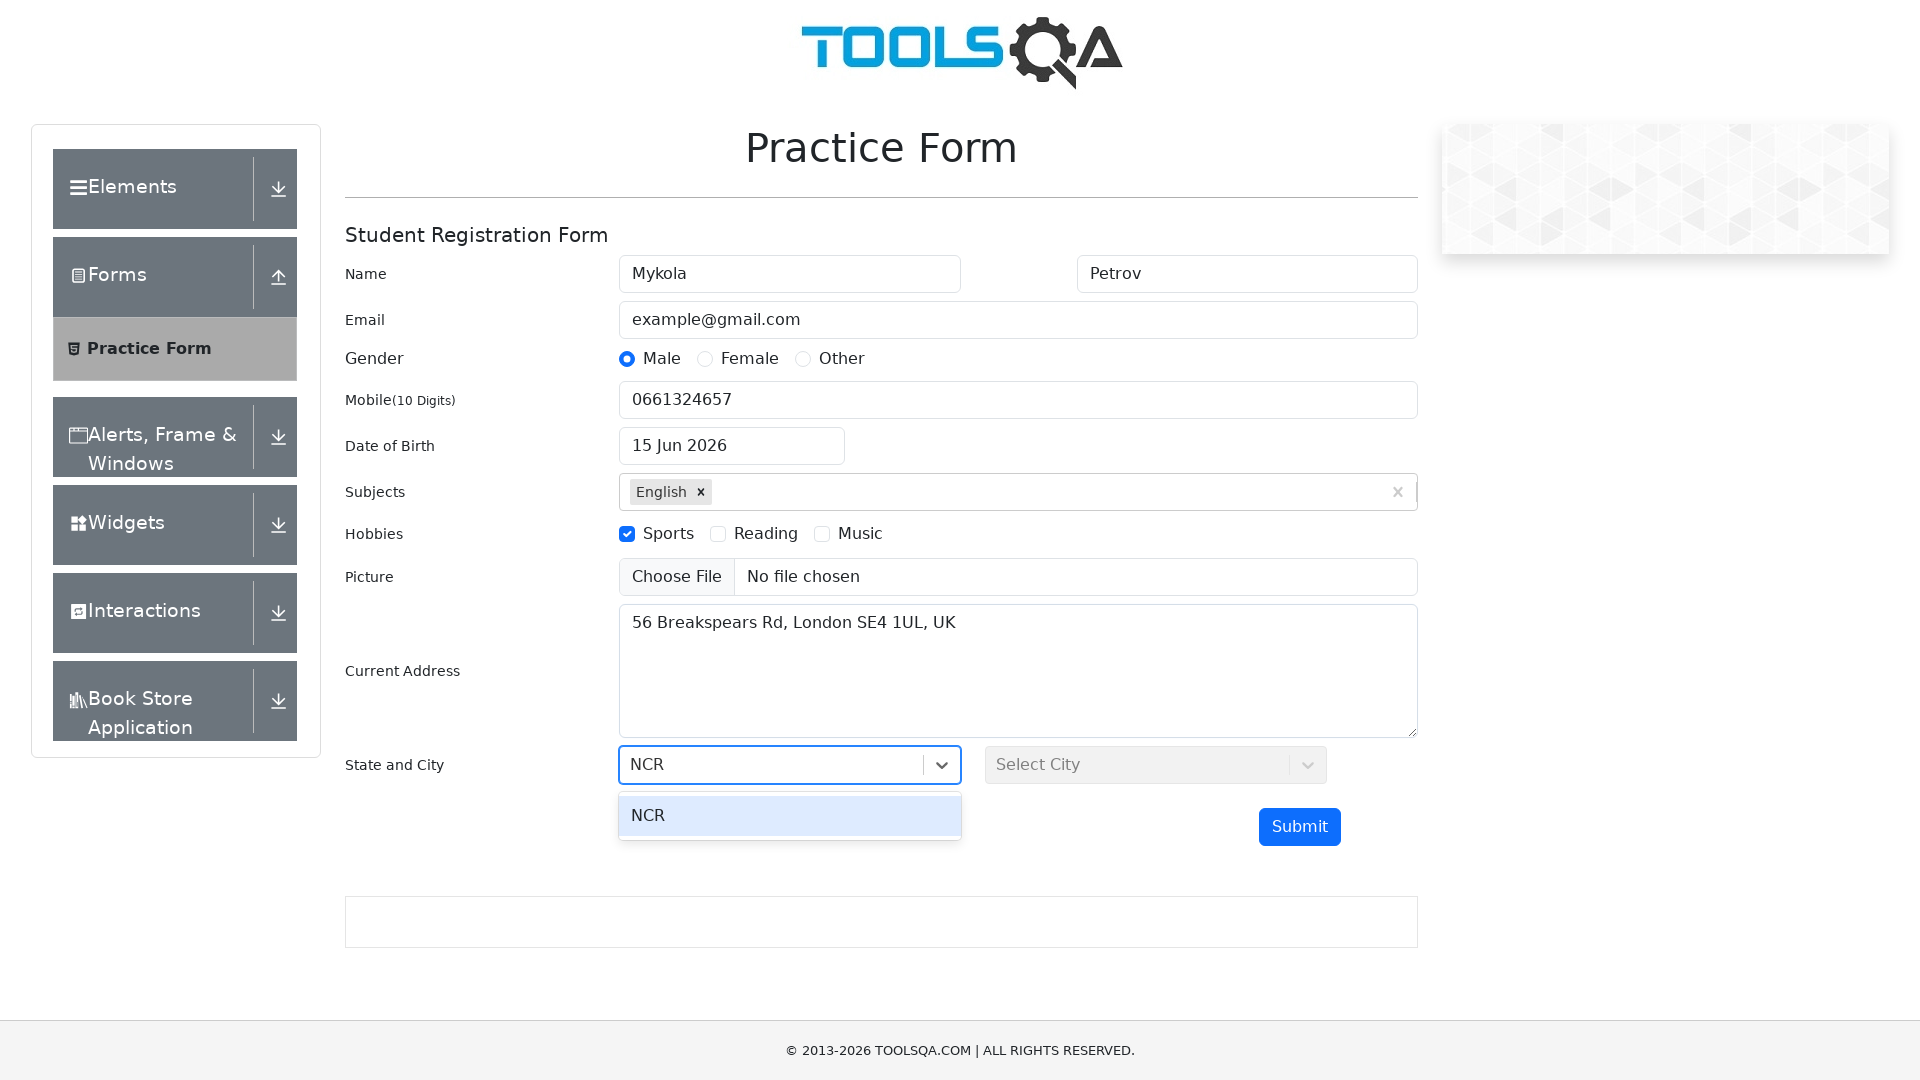

Pressed Enter to select NCR as State
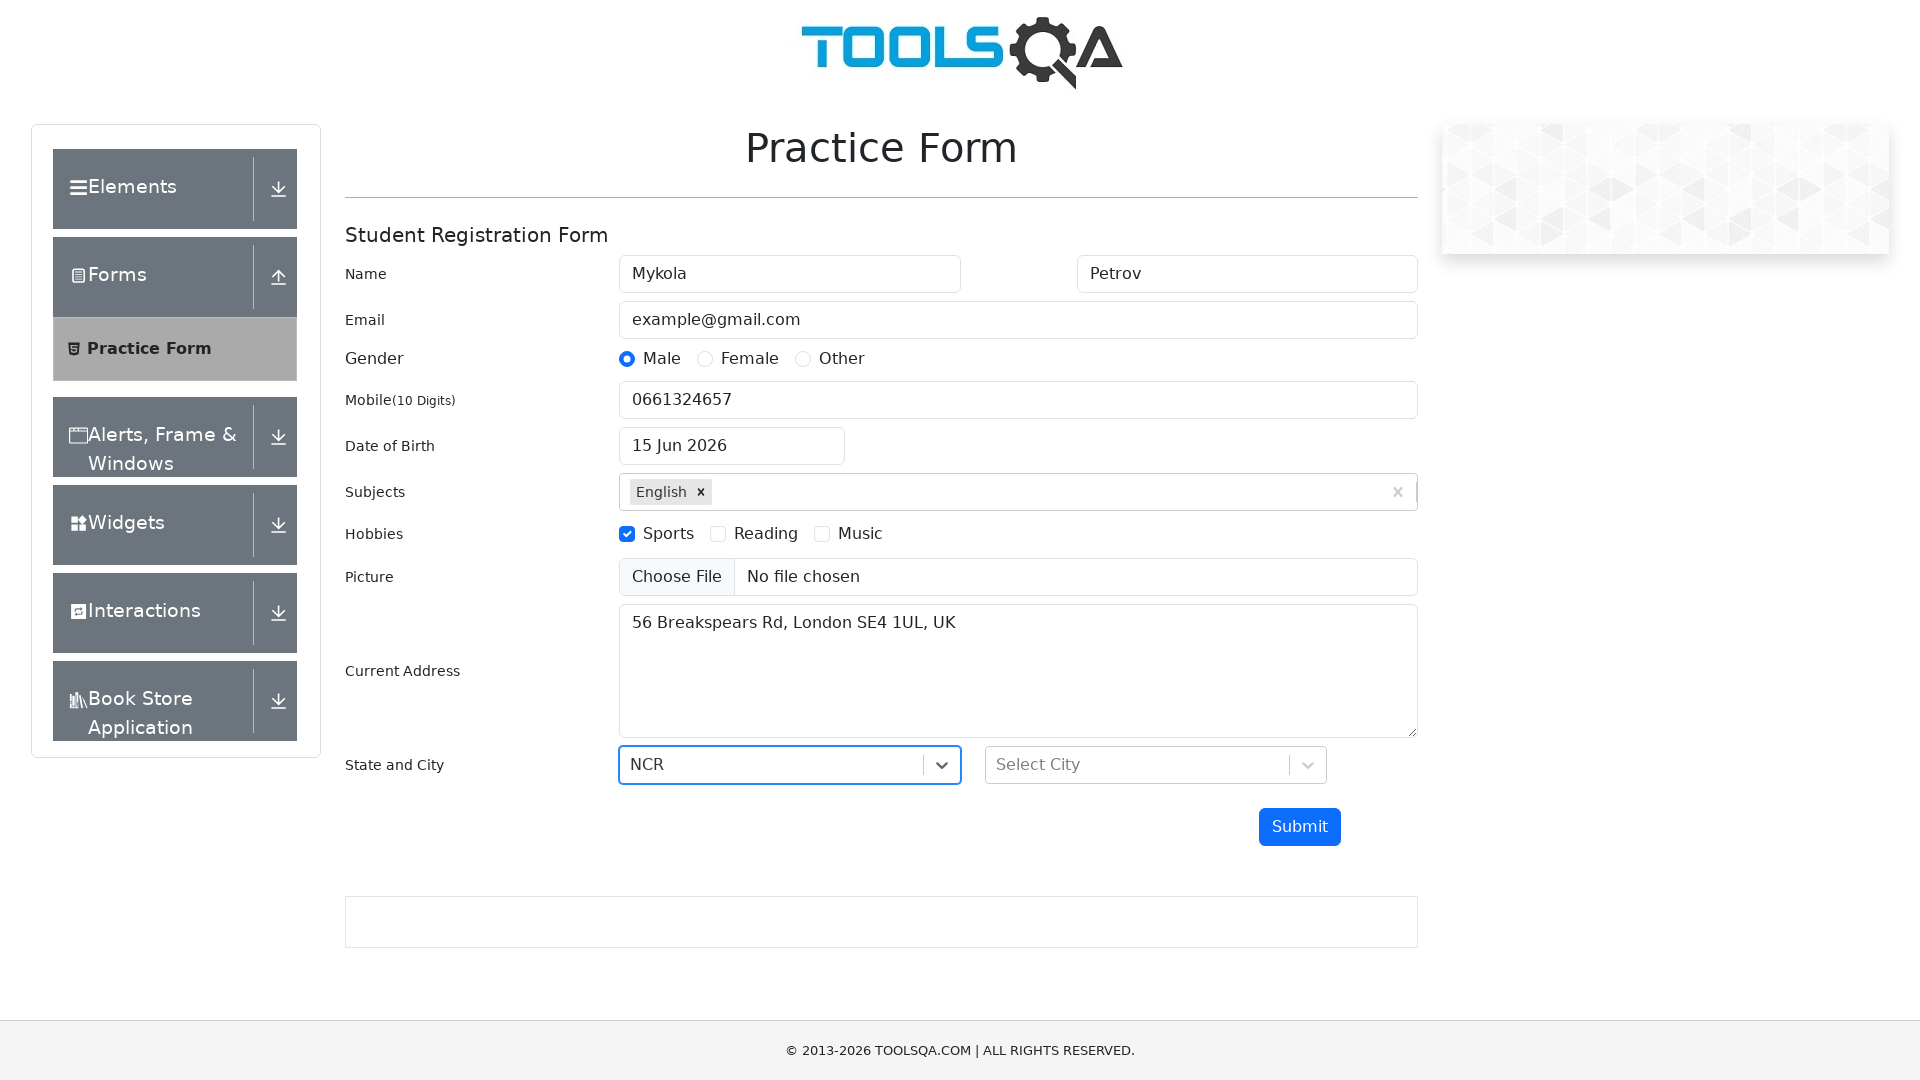

Typed 'Delhi' in City selection field on #react-select-4-input
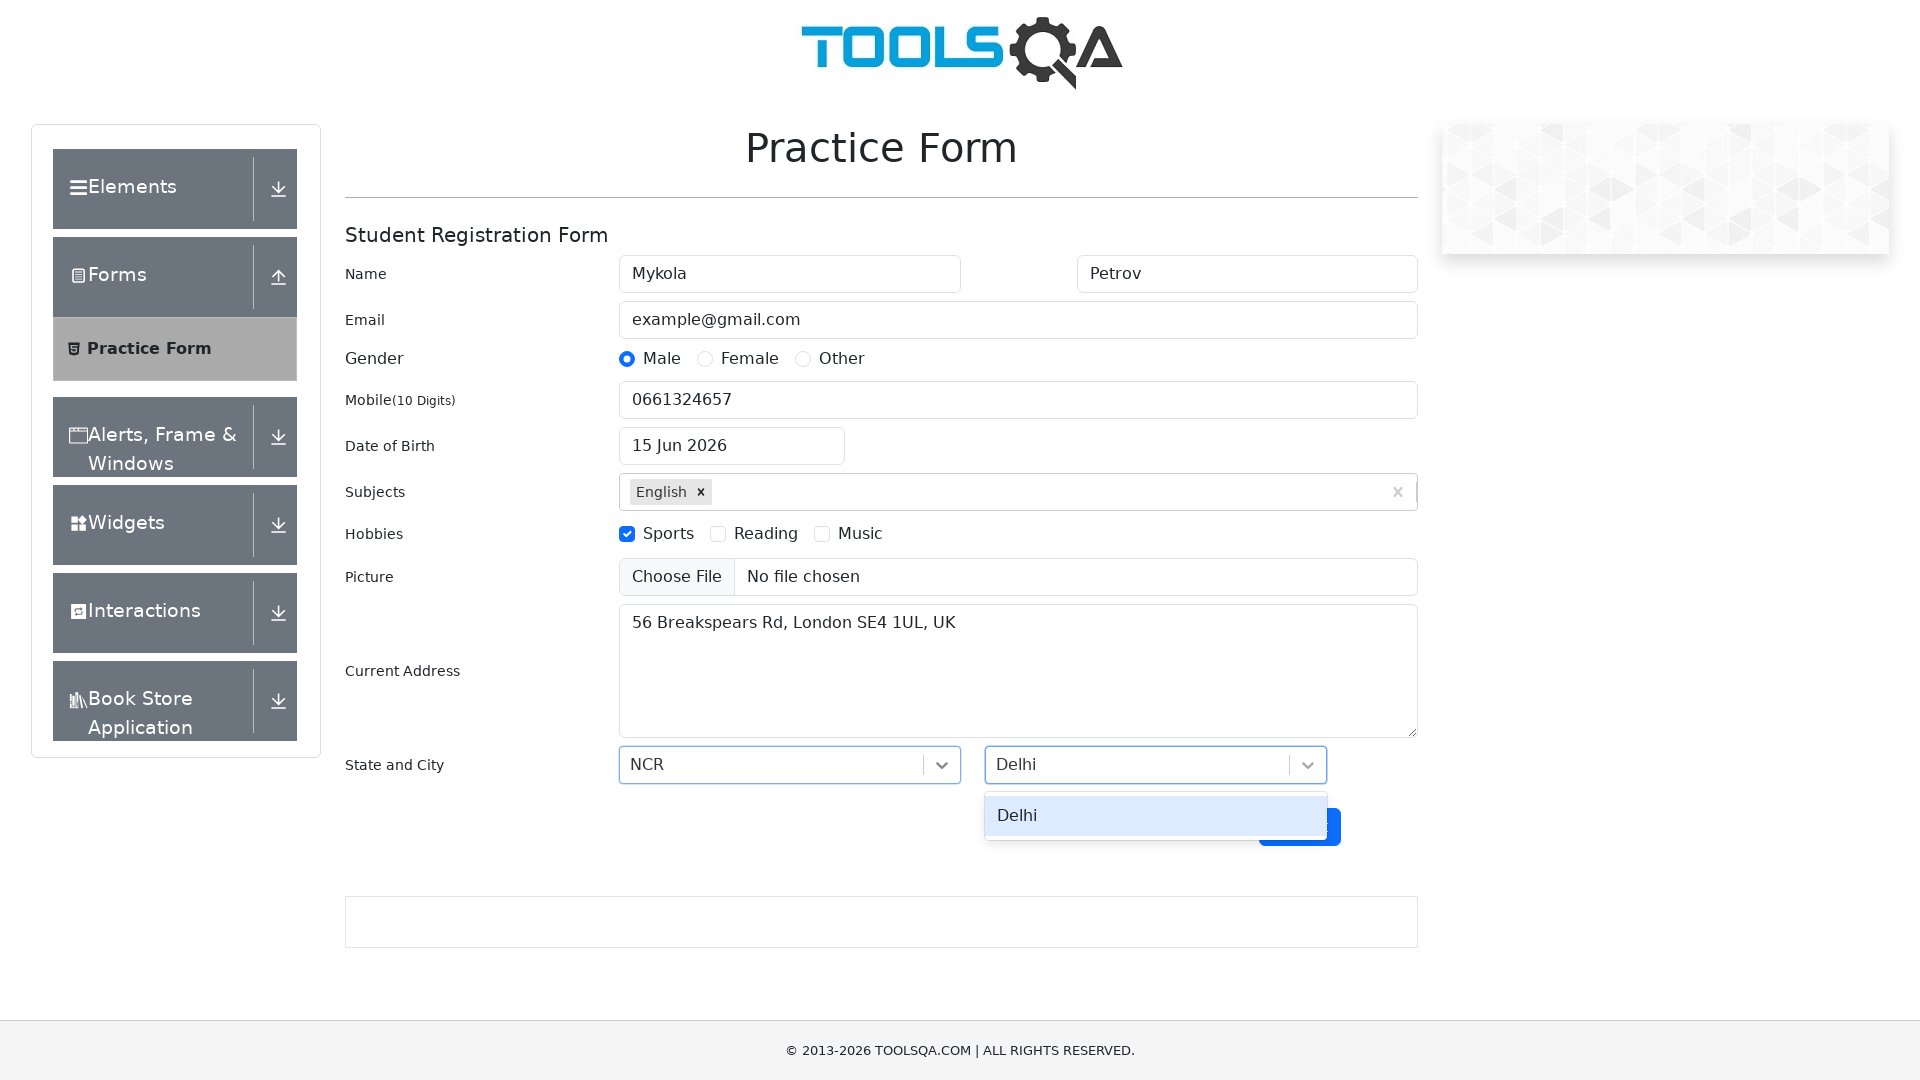

Pressed Enter to select Delhi as City
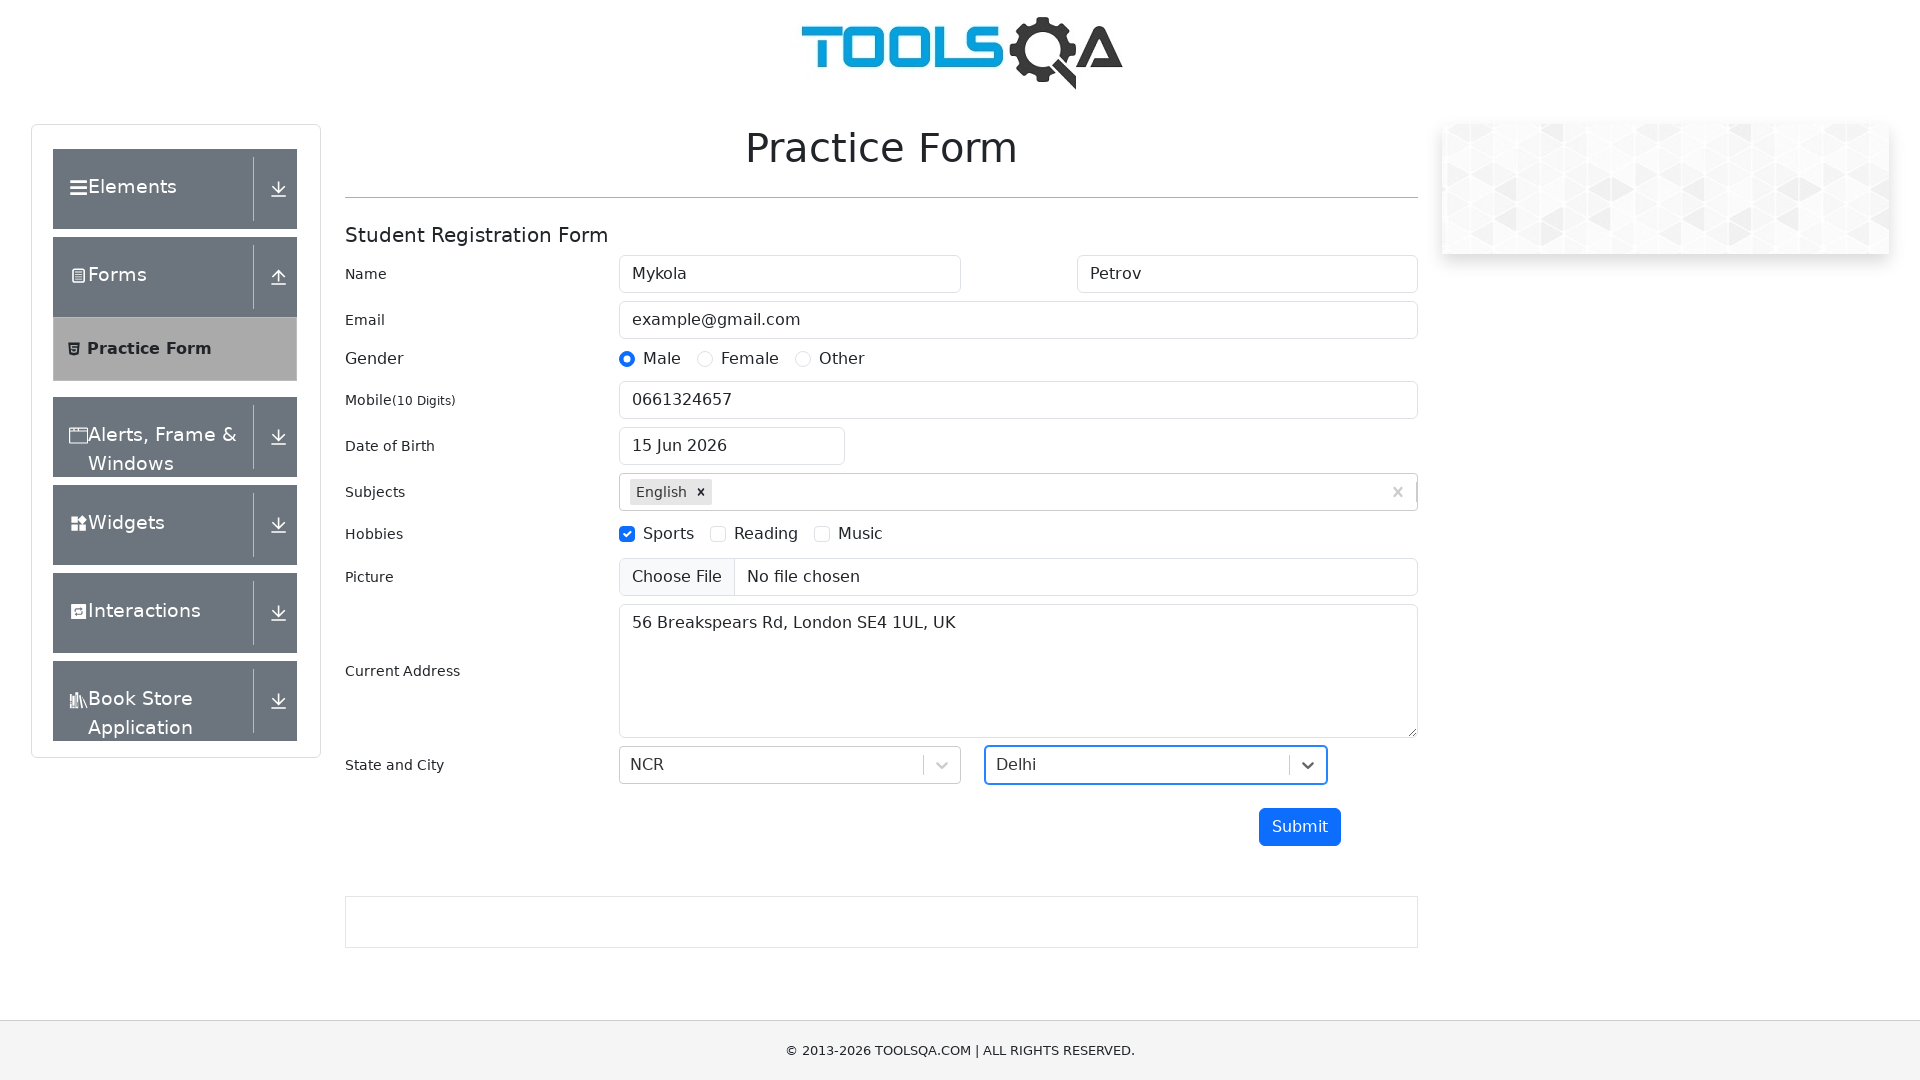

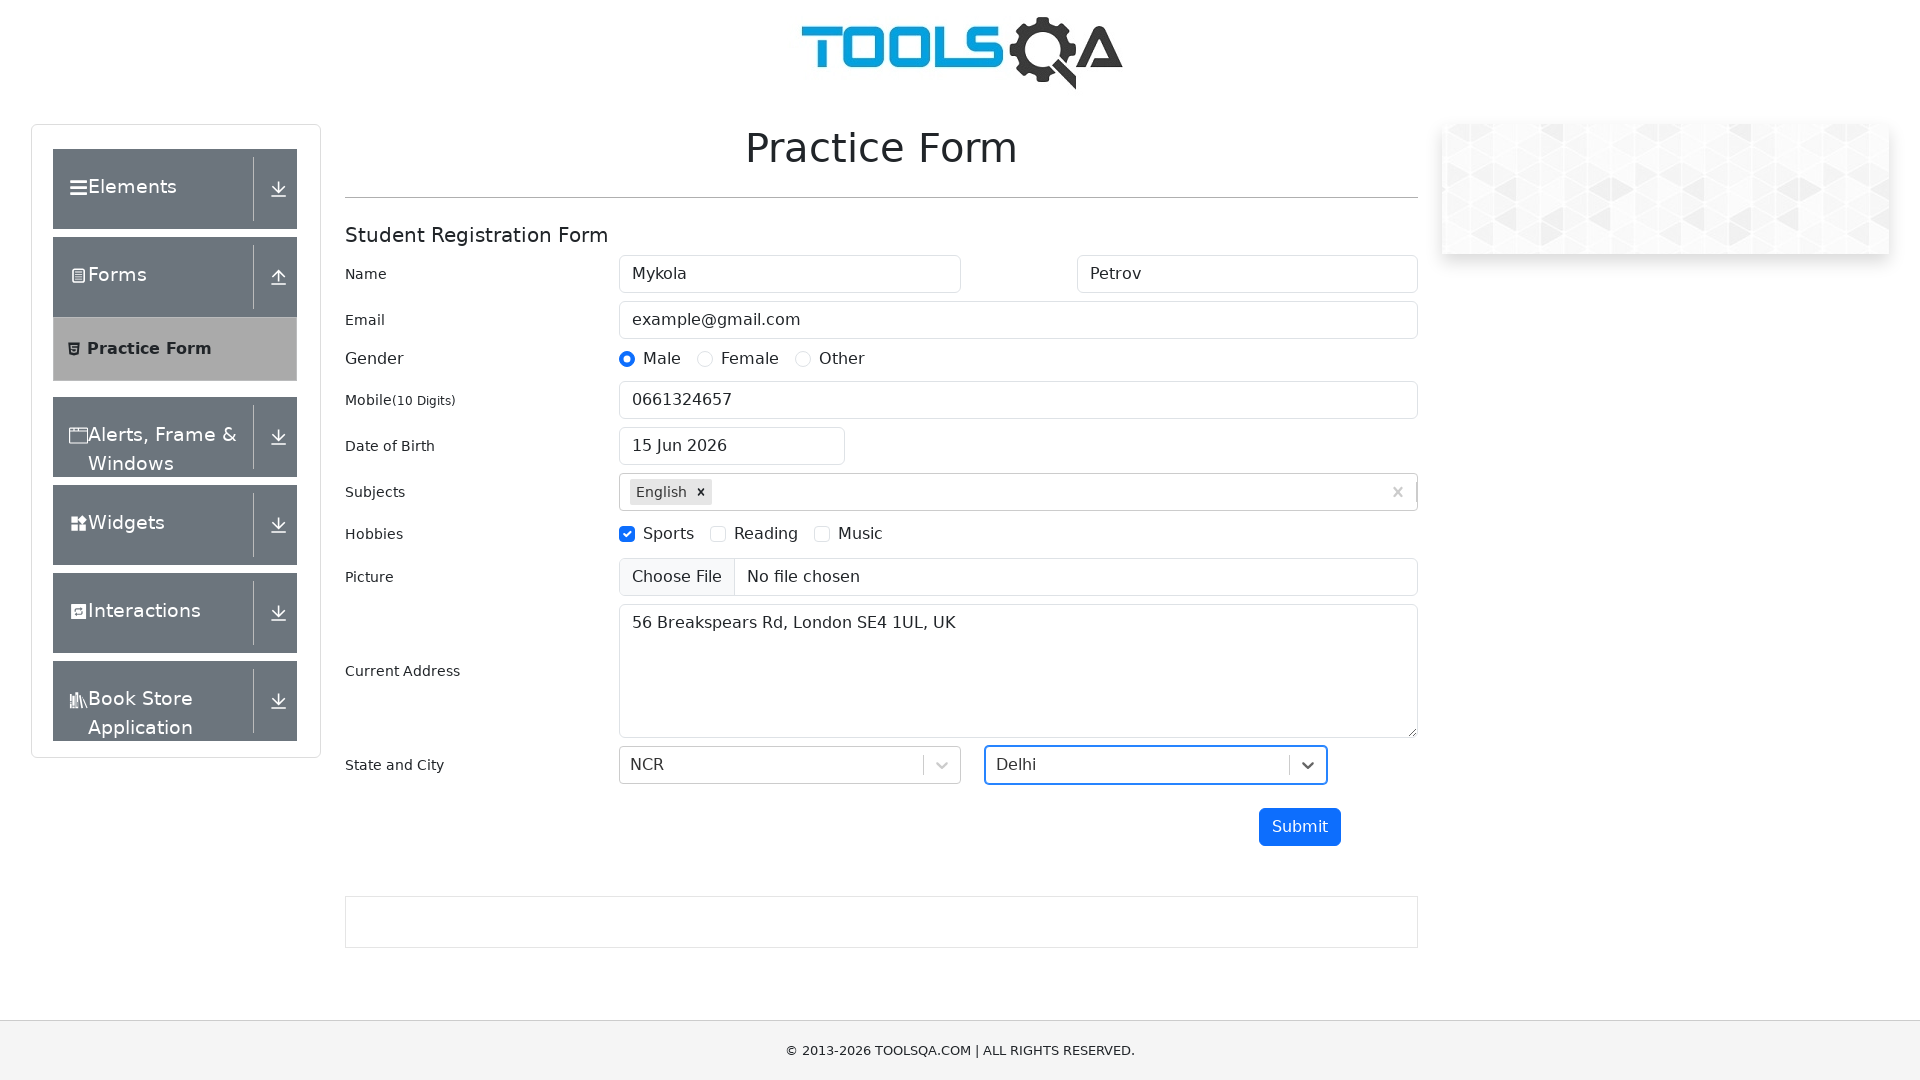